Tests a practice form submission by filling out all fields including personal details, gender, date of birth, hobbies, address, state/city selection, and verifying the submitted data appears correctly in a confirmation modal.

Starting URL: https://demoqa.com/automation-practice-form

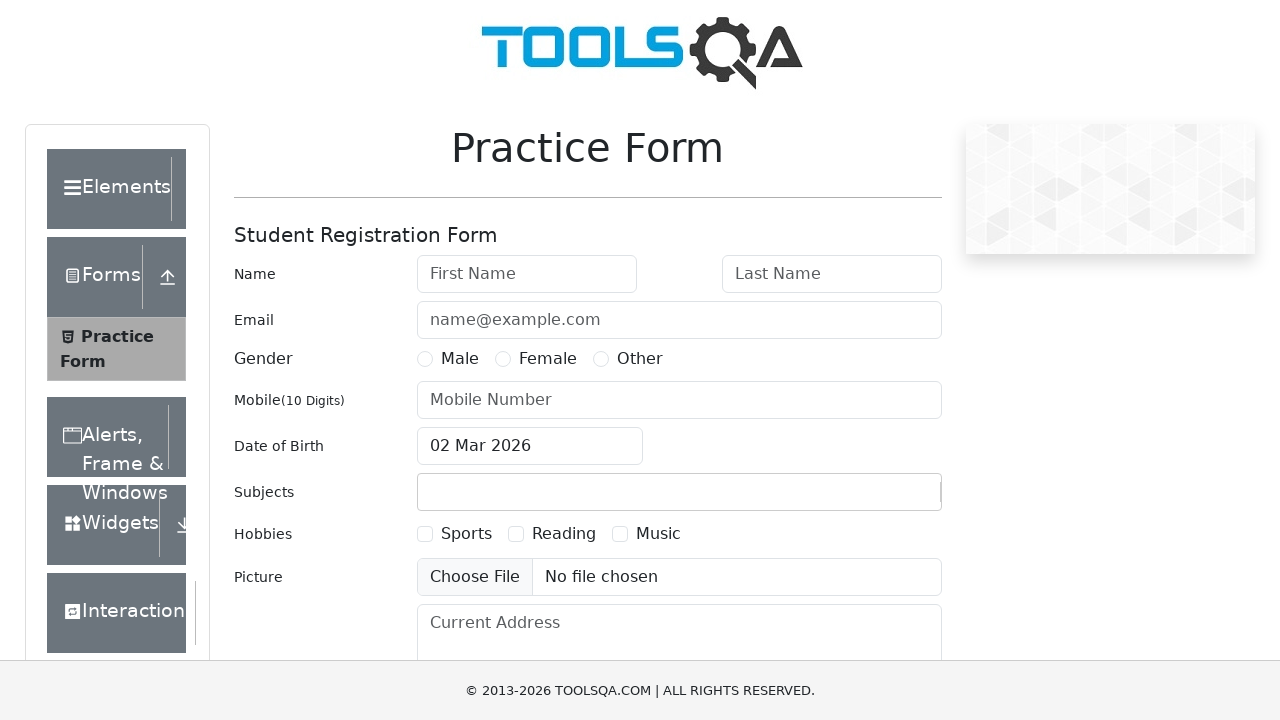

Filled first name field with 'Ekaterina' on input#firstName
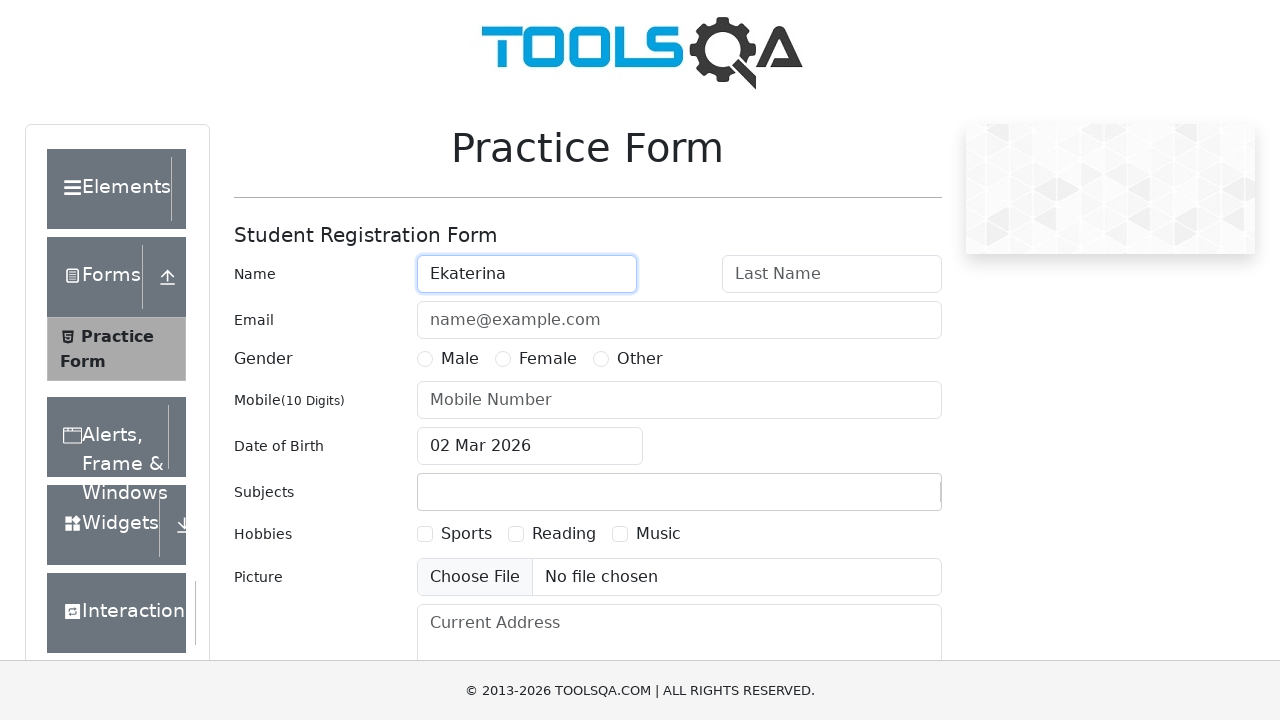

Filled last name field with 'Klimova' on input#lastName
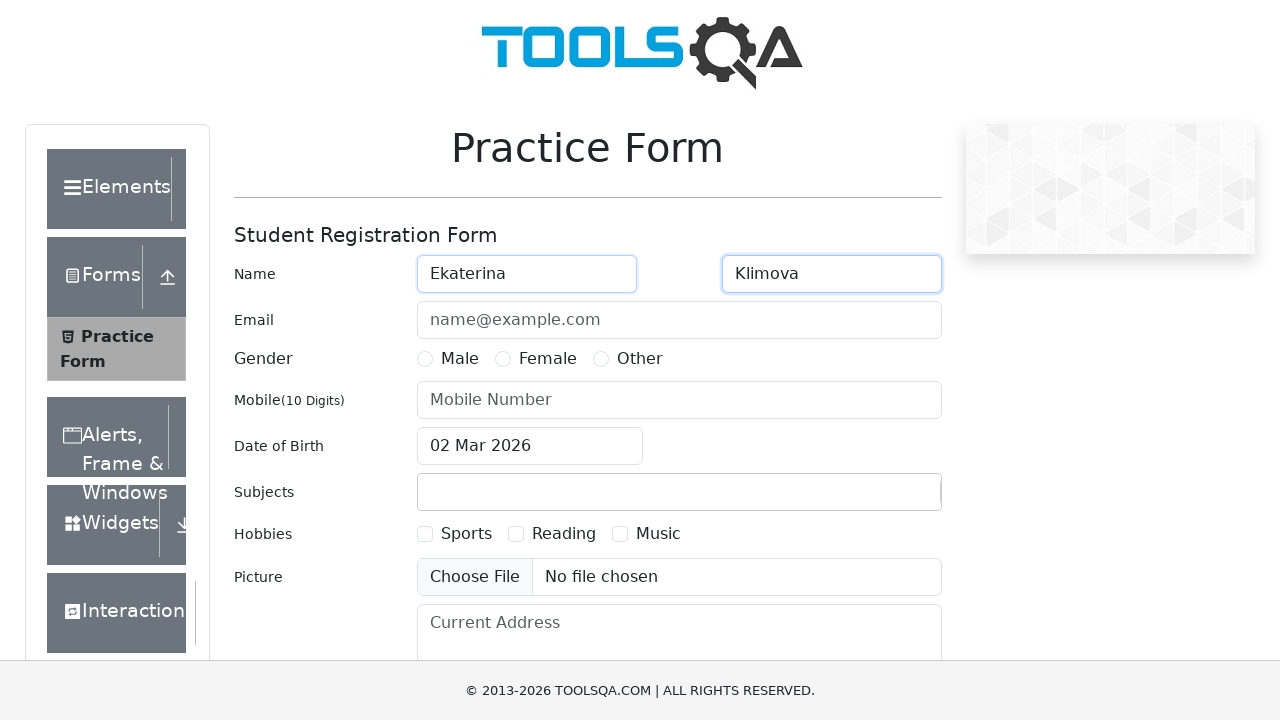

Filled email field with 'test@test.by' on input#userEmail
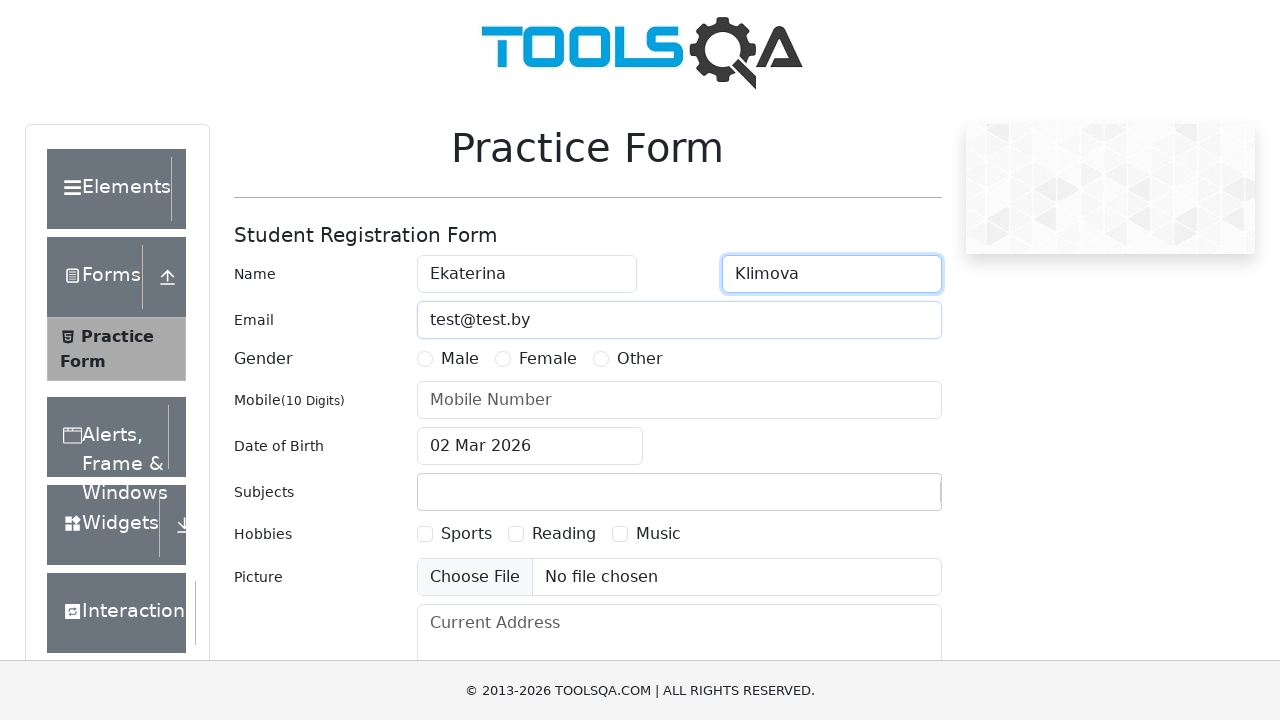

Selected Female gender option at (548, 359) on label[for='gender-radio-2']
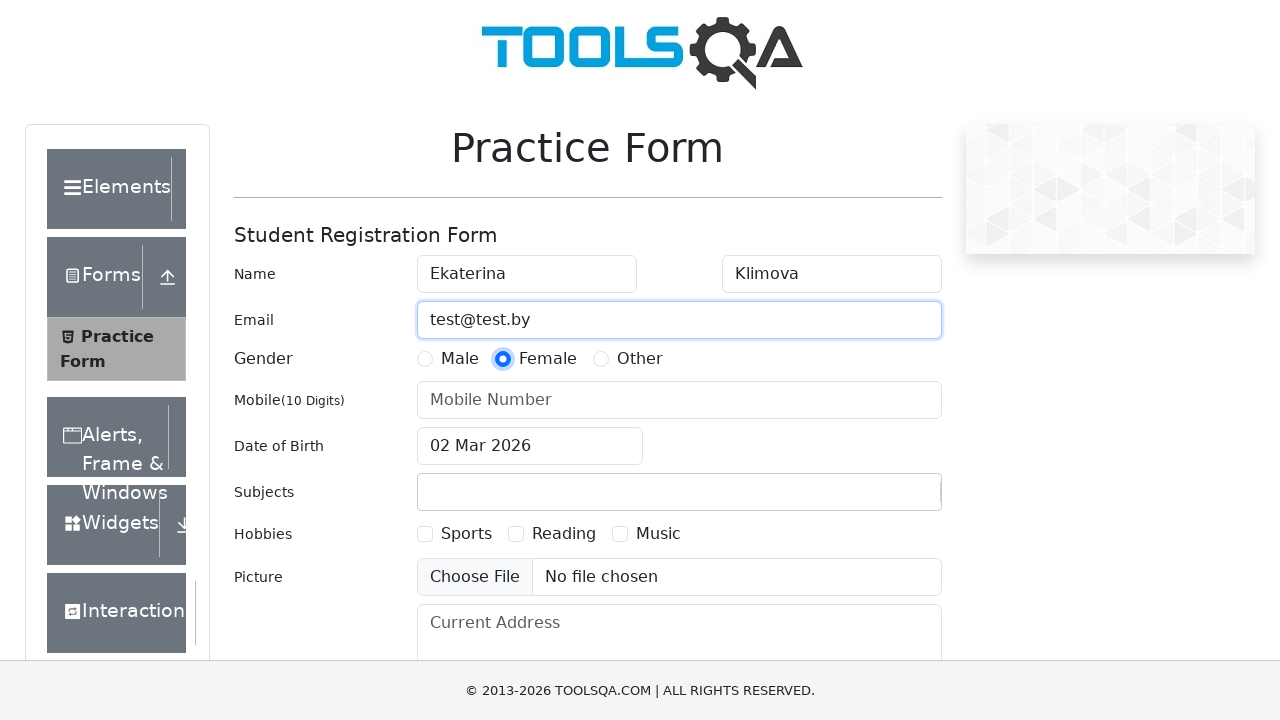

Filled mobile number field with '3753312345' on input#userNumber
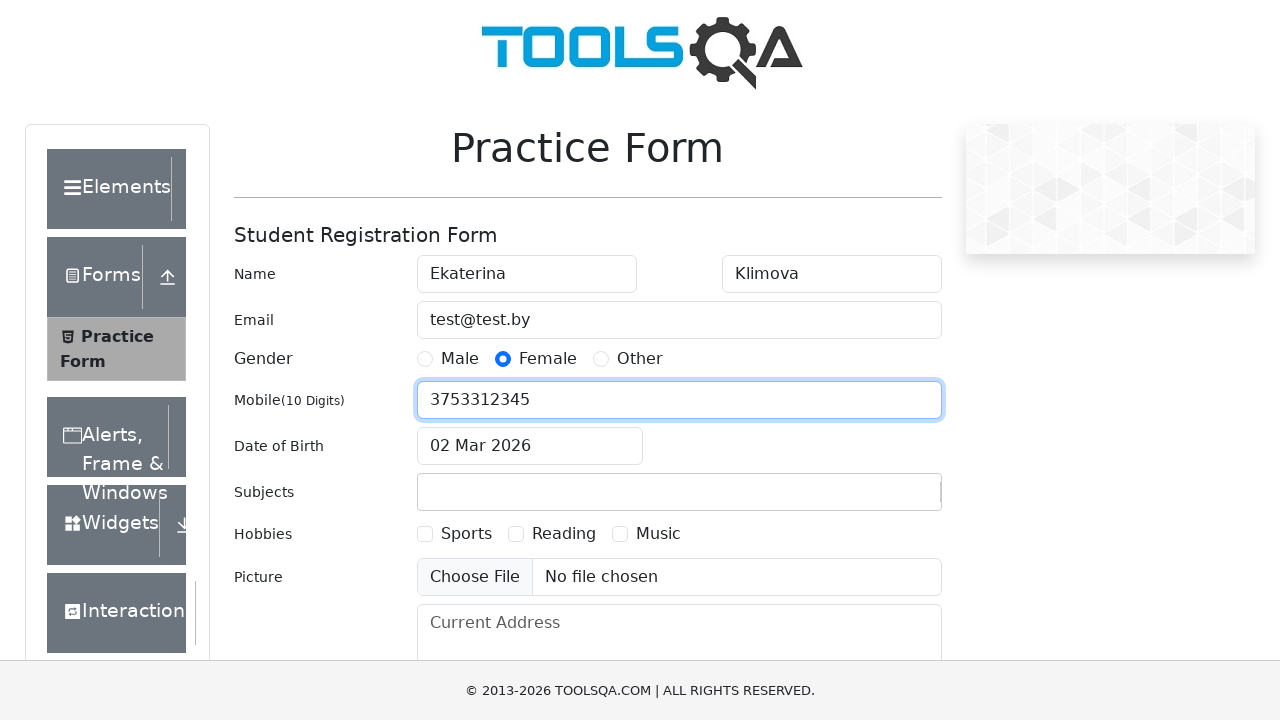

Clicked date of birth input field at (530, 446) on input#dateOfBirthInput
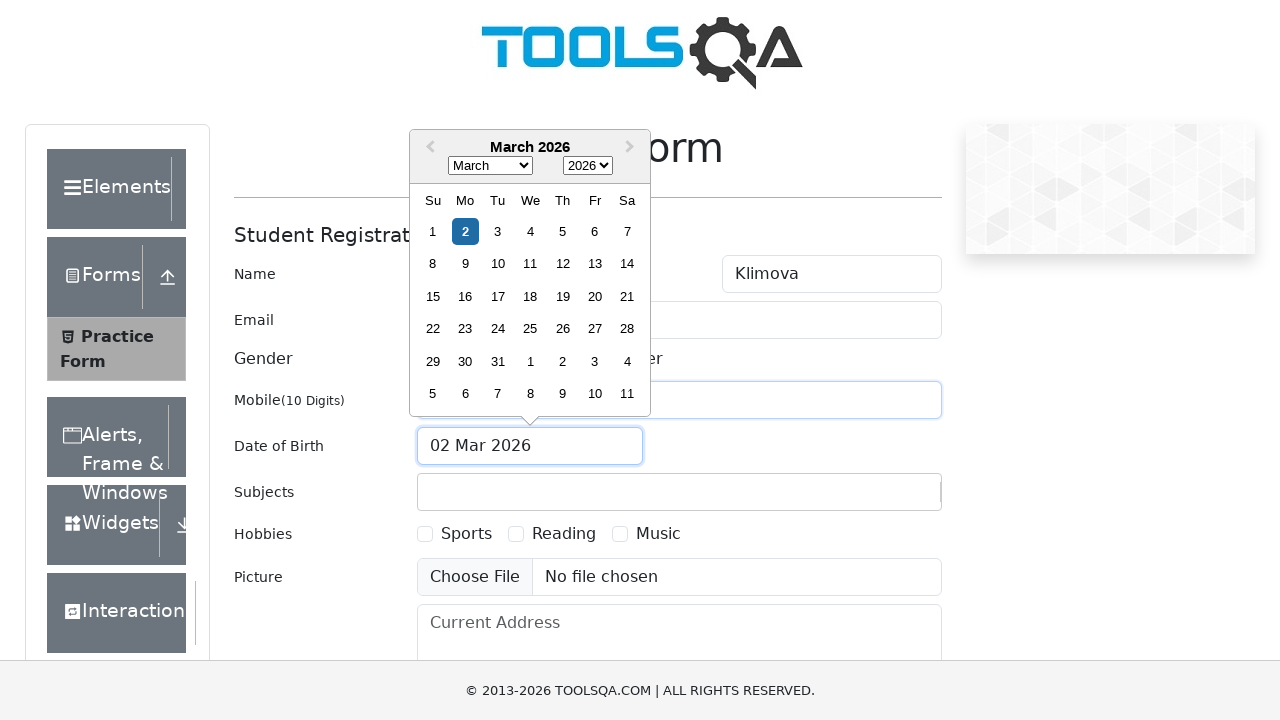

Selected all text in date field
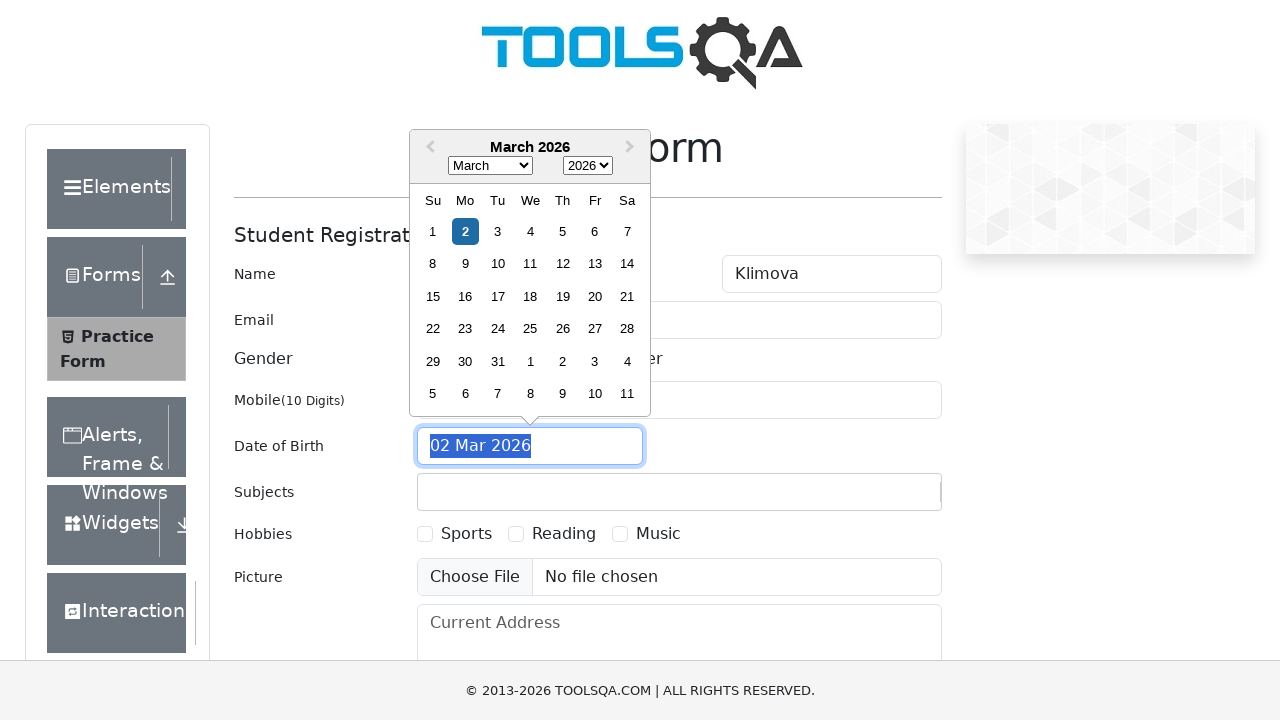

Typed date of birth '09 Jul 2034'
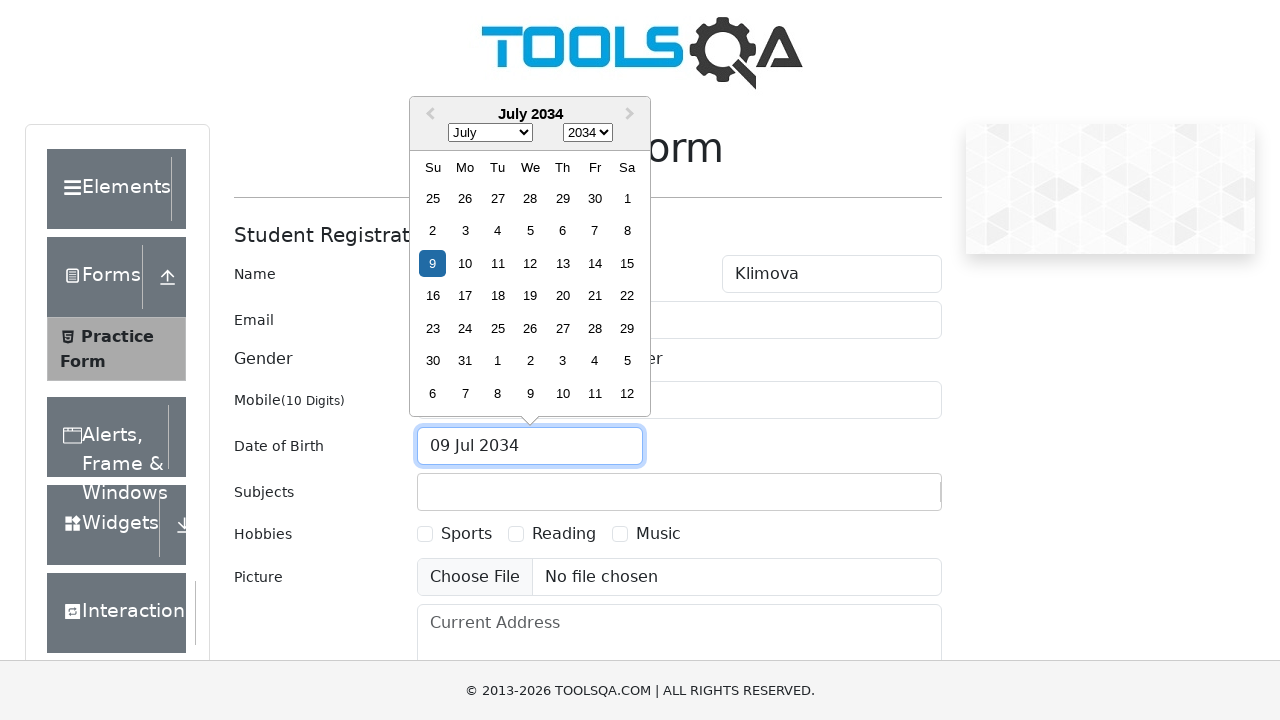

Pressed Escape to close date picker
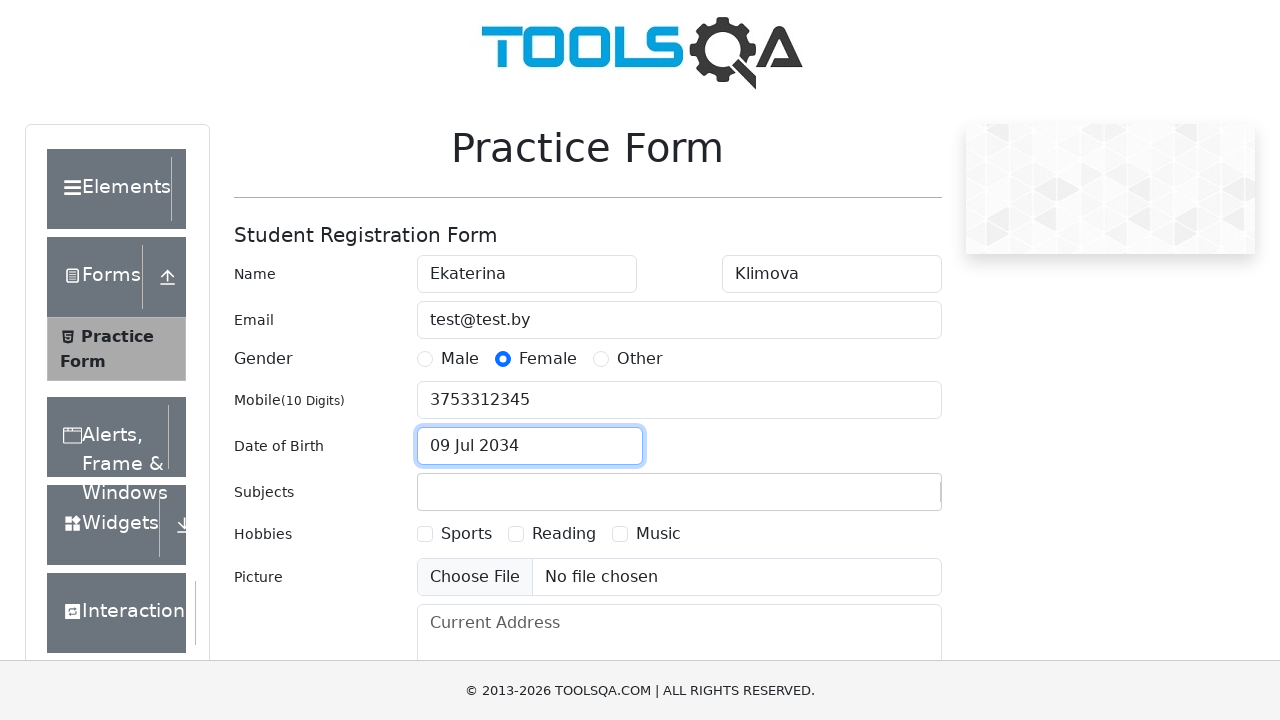

Filled current address field with 'str Molodezhnaya' on #currentAddress
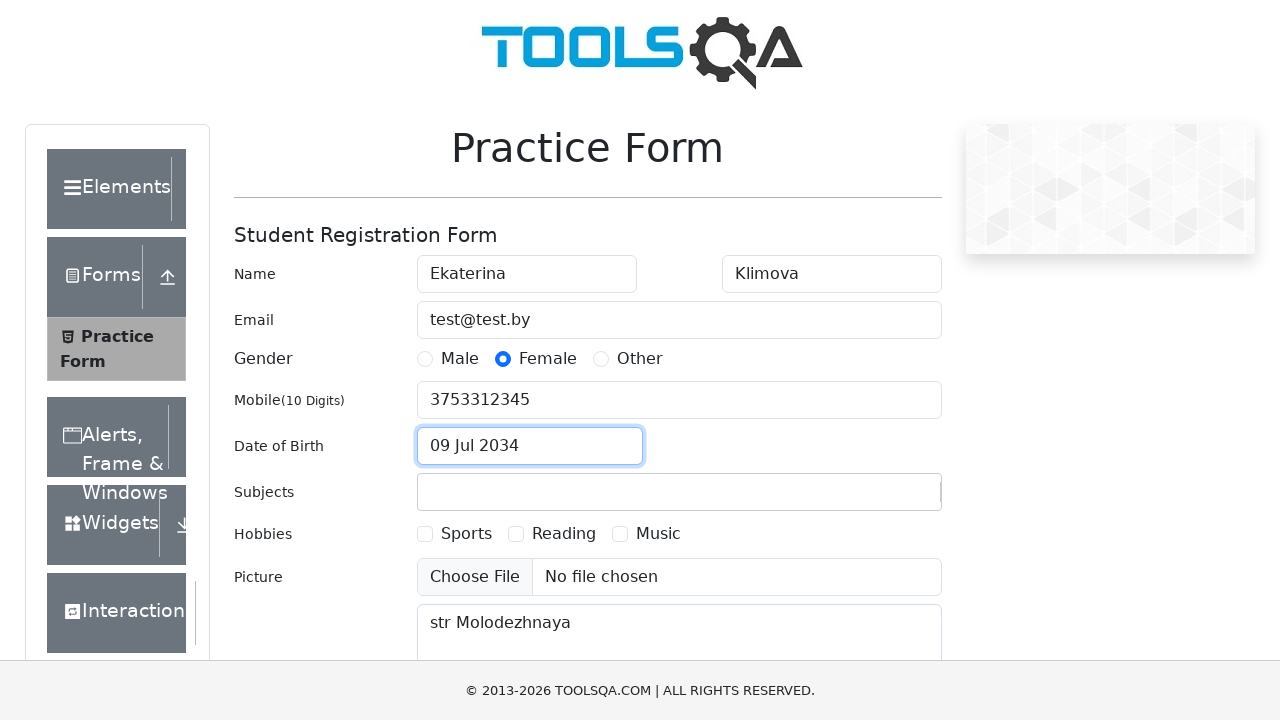

Selected first hobby (Sports) at (466, 534) on label[for='hobbies-checkbox-1']
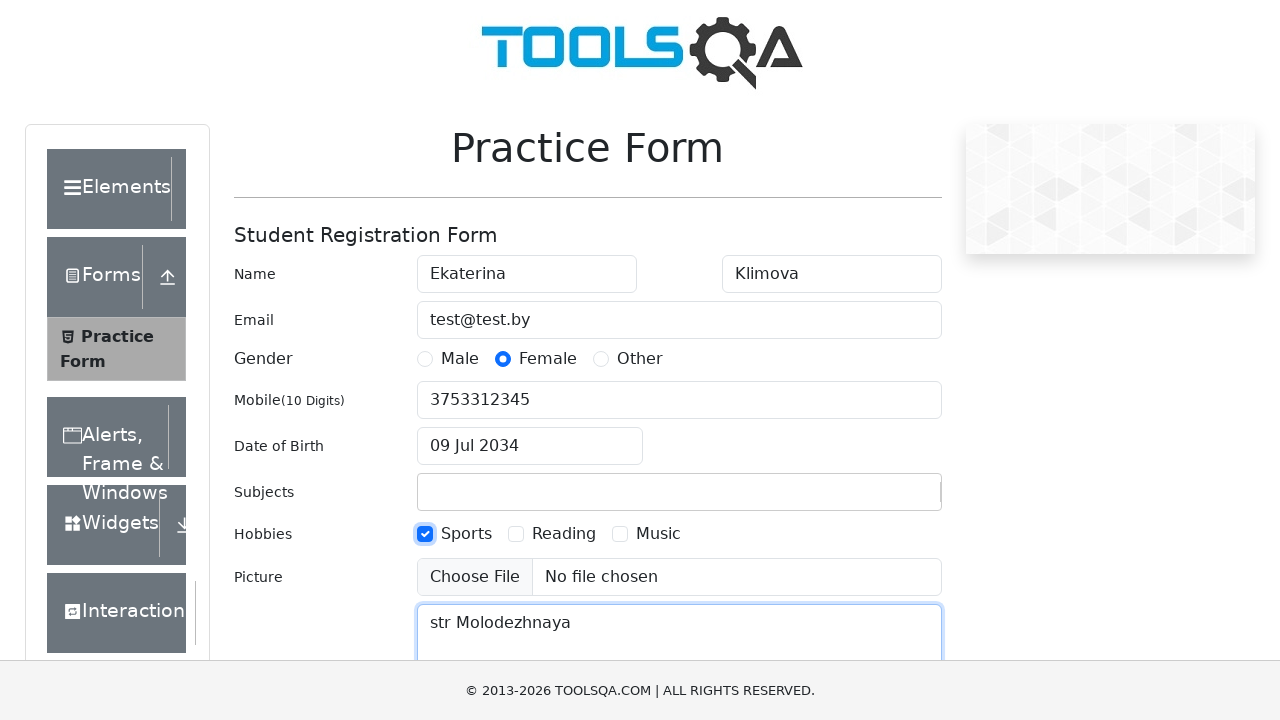

Selected second hobby (Reading) at (564, 534) on label[for='hobbies-checkbox-2']
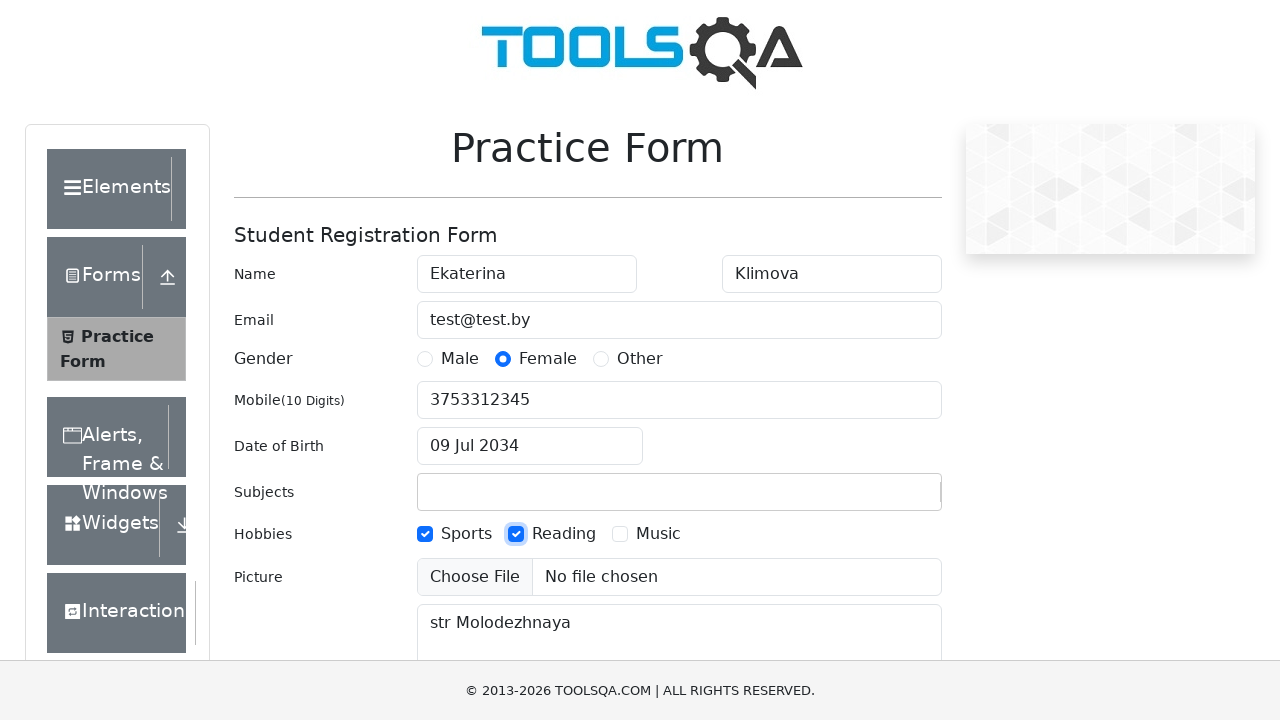

Selected third hobby (Music) at (658, 534) on label[for='hobbies-checkbox-3']
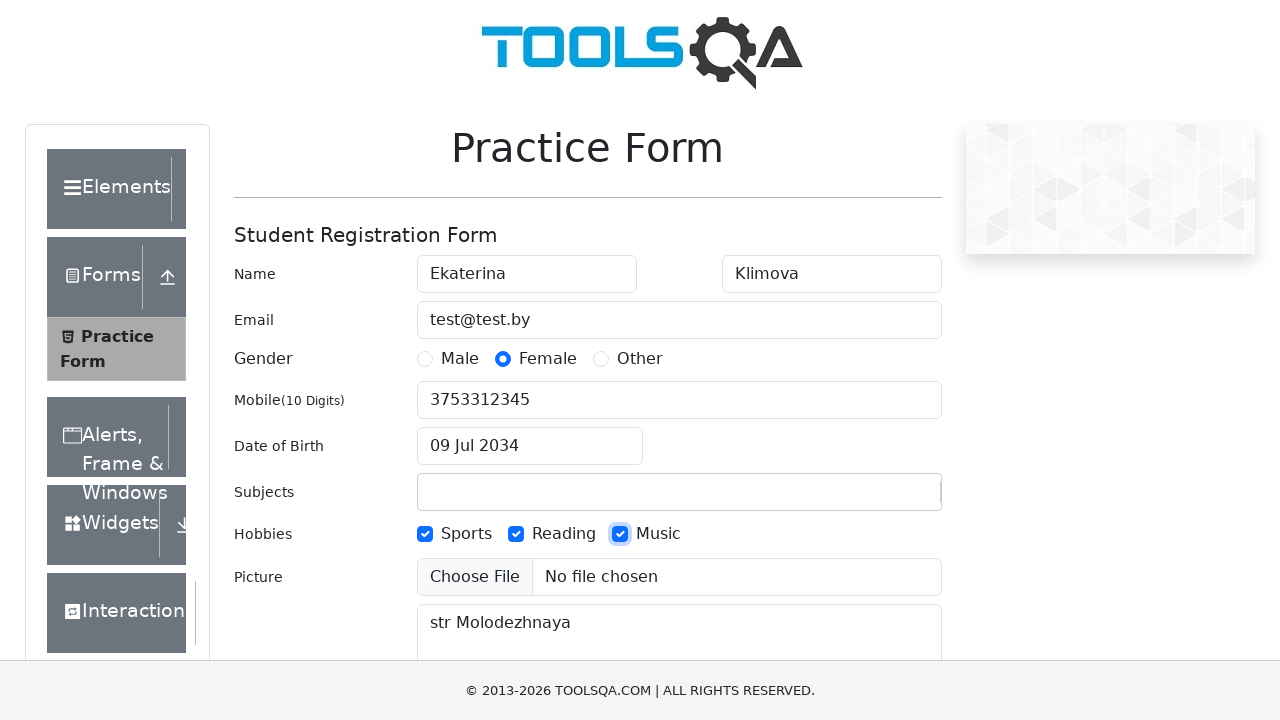

Scrolled submit button into view
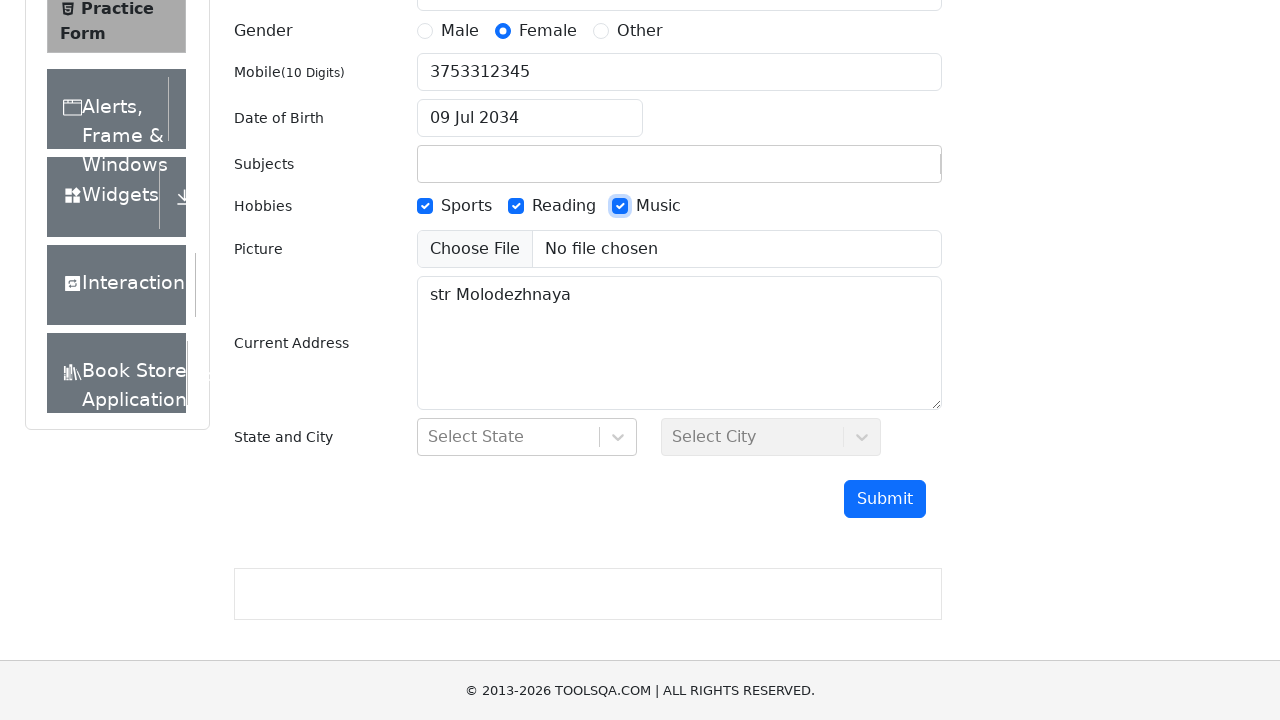

Filled state field with 'Haryana' on #react-select-3-input
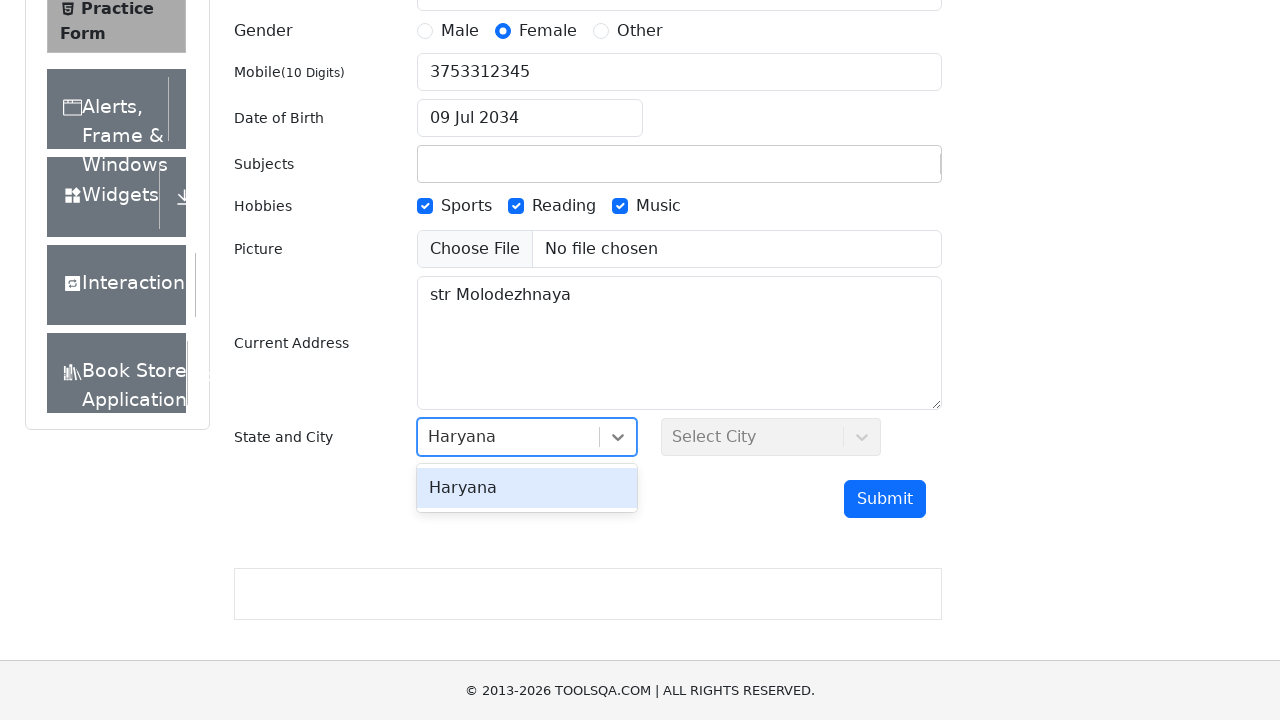

Pressed Enter to confirm state selection
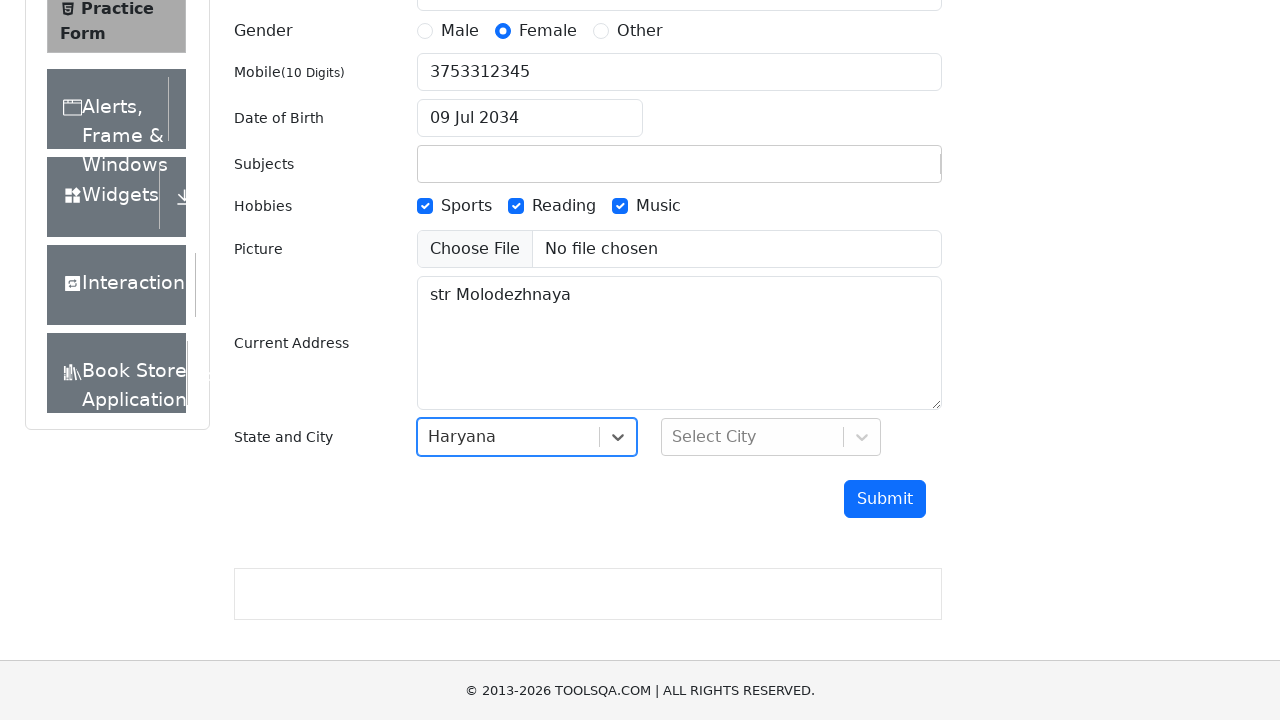

Scrolled submit button into view again
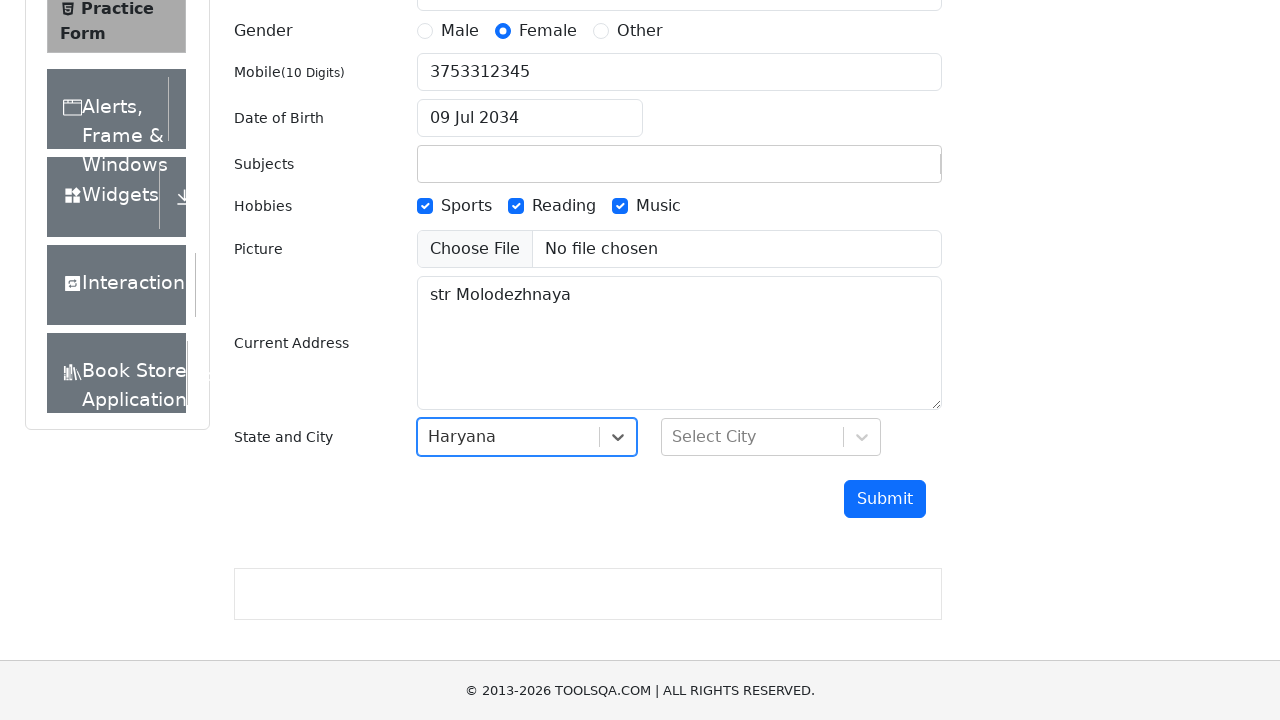

Filled city field with 'Karnal' on #react-select-4-input
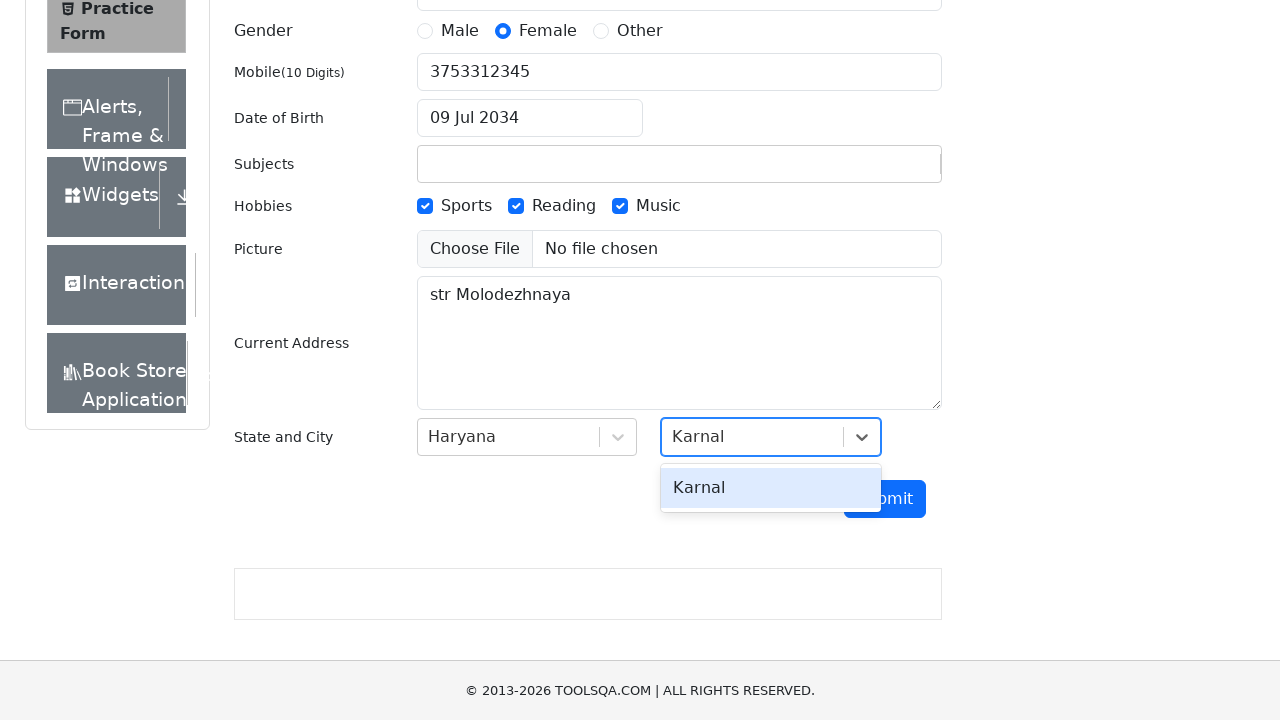

Pressed Enter to confirm city selection
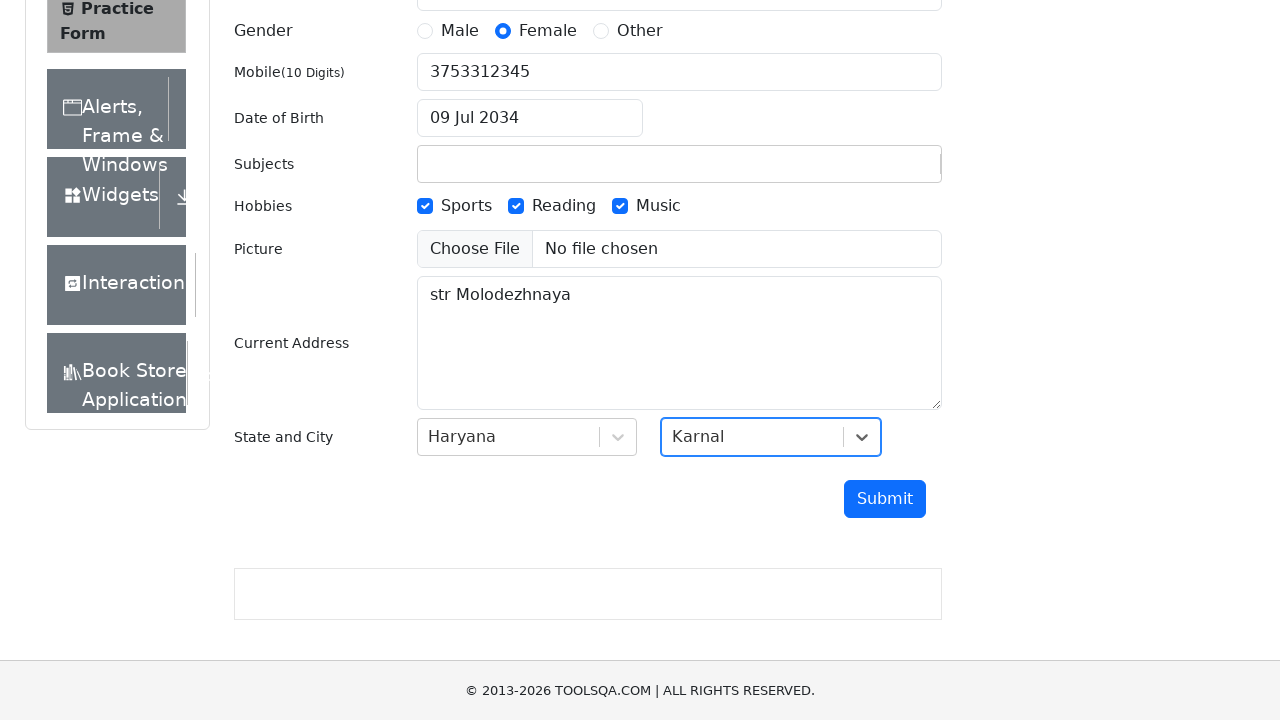

Filled subjects field with 'automation' on input#subjectsInput
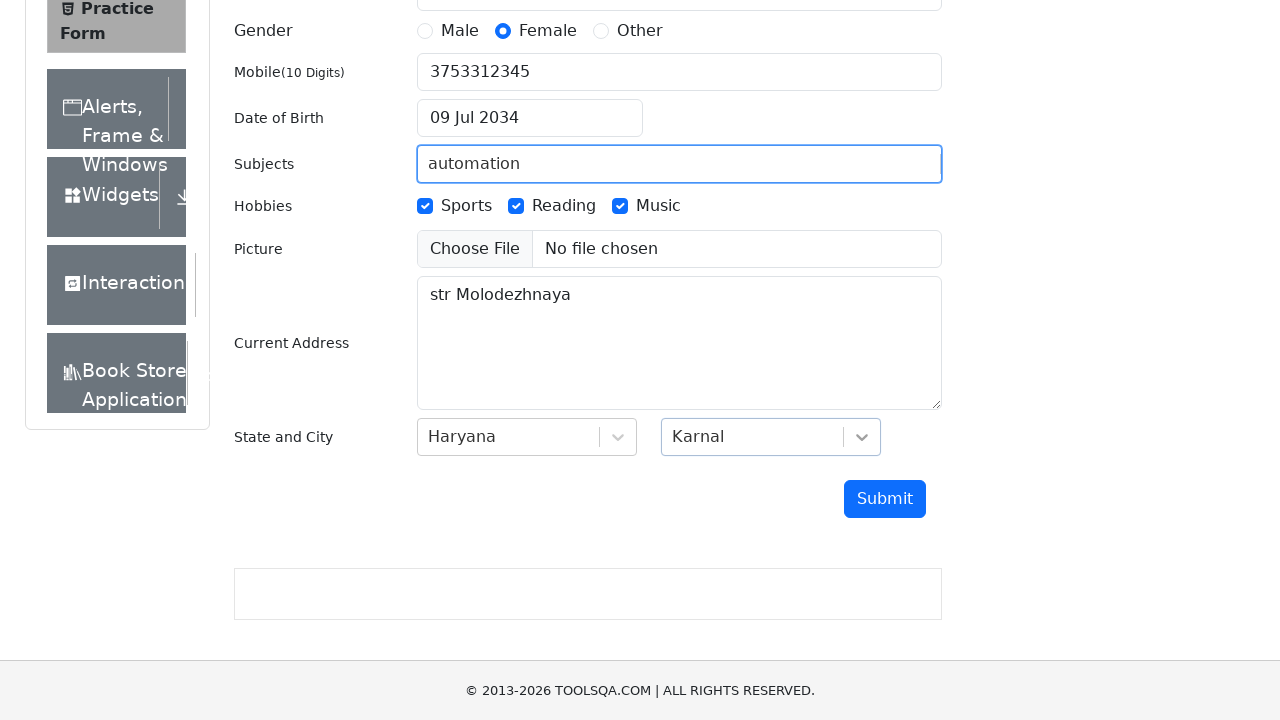

Scrolled submit button into view before clicking
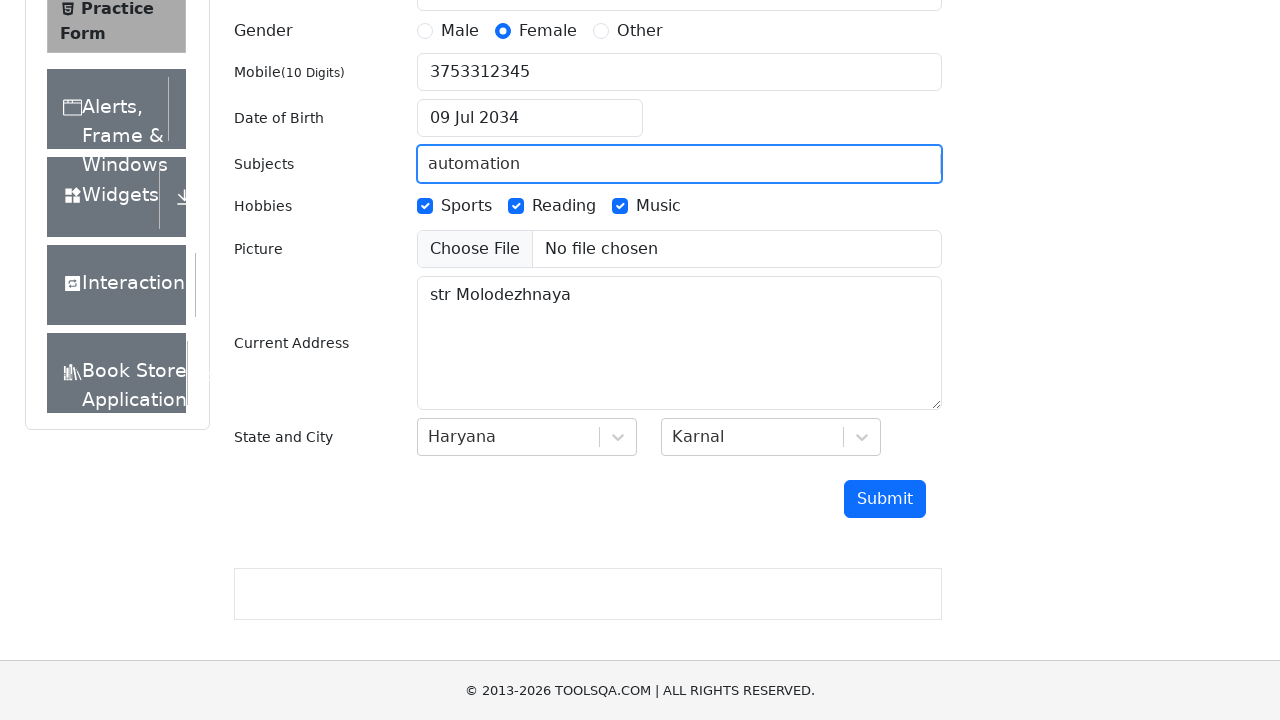

Clicked submit button to submit the form at (885, 499) on button#submit
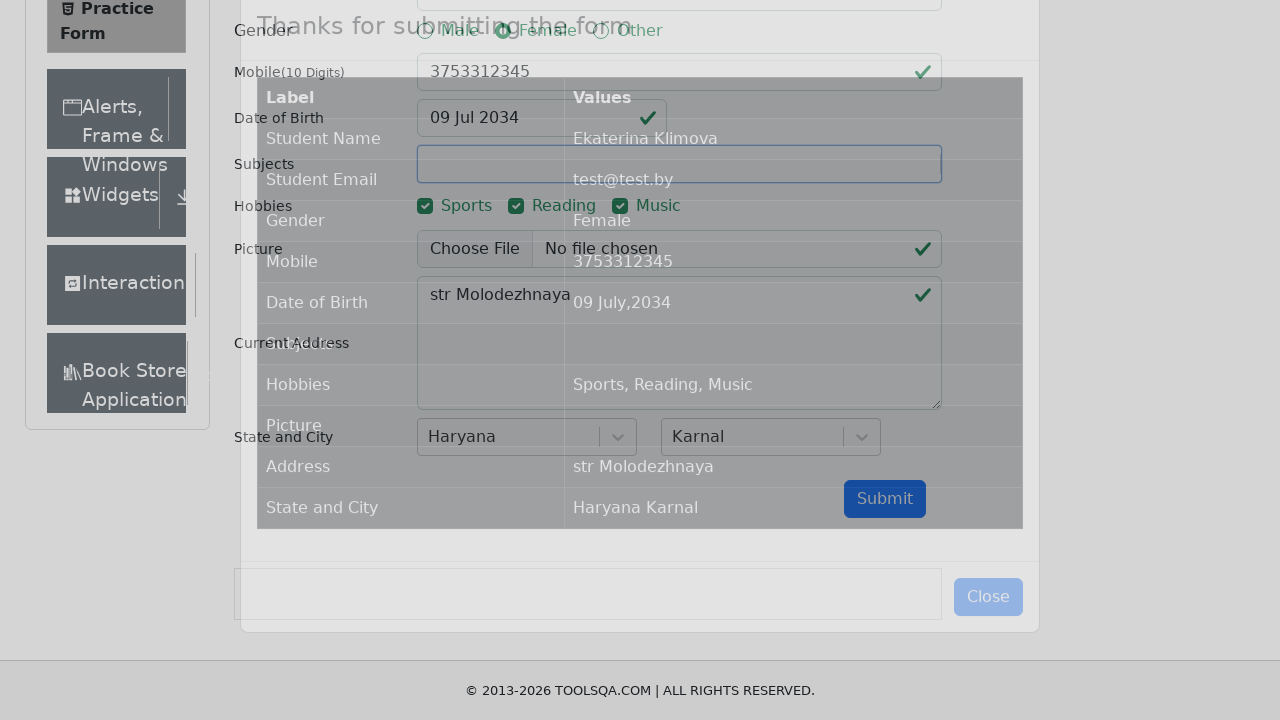

Waited for confirmation modal to appear with student name field
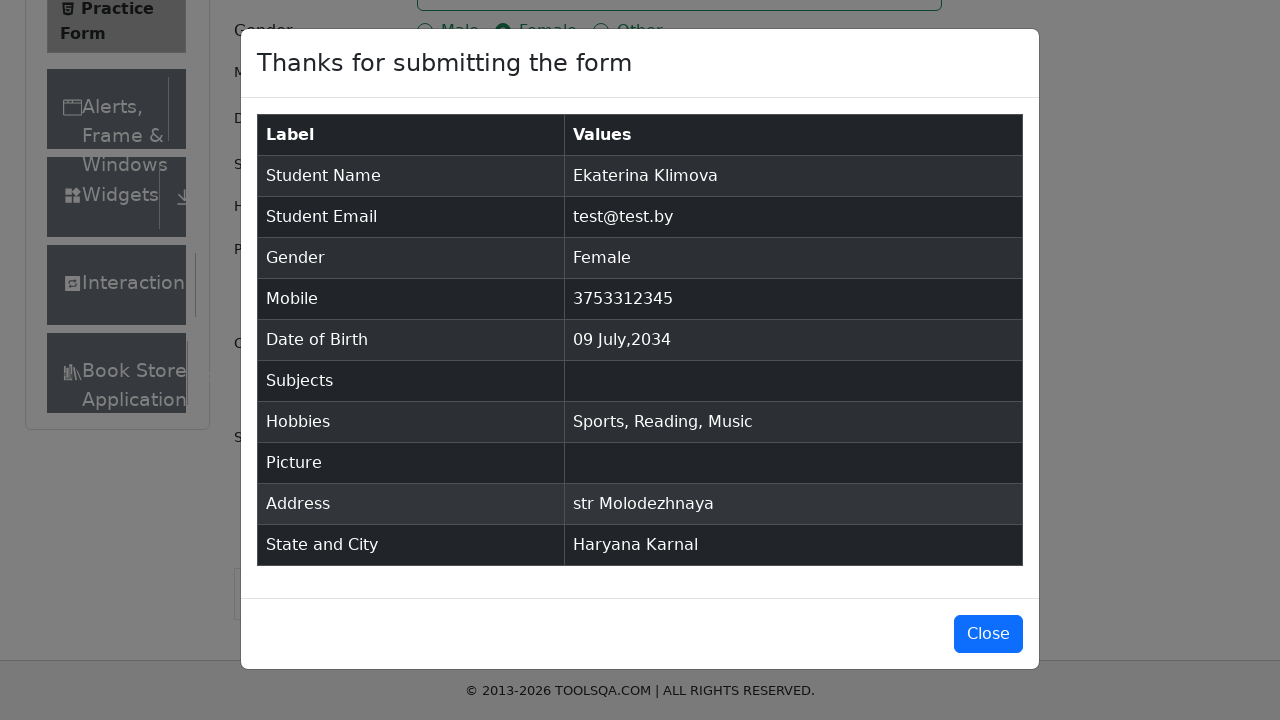

Retrieved student name from confirmation modal
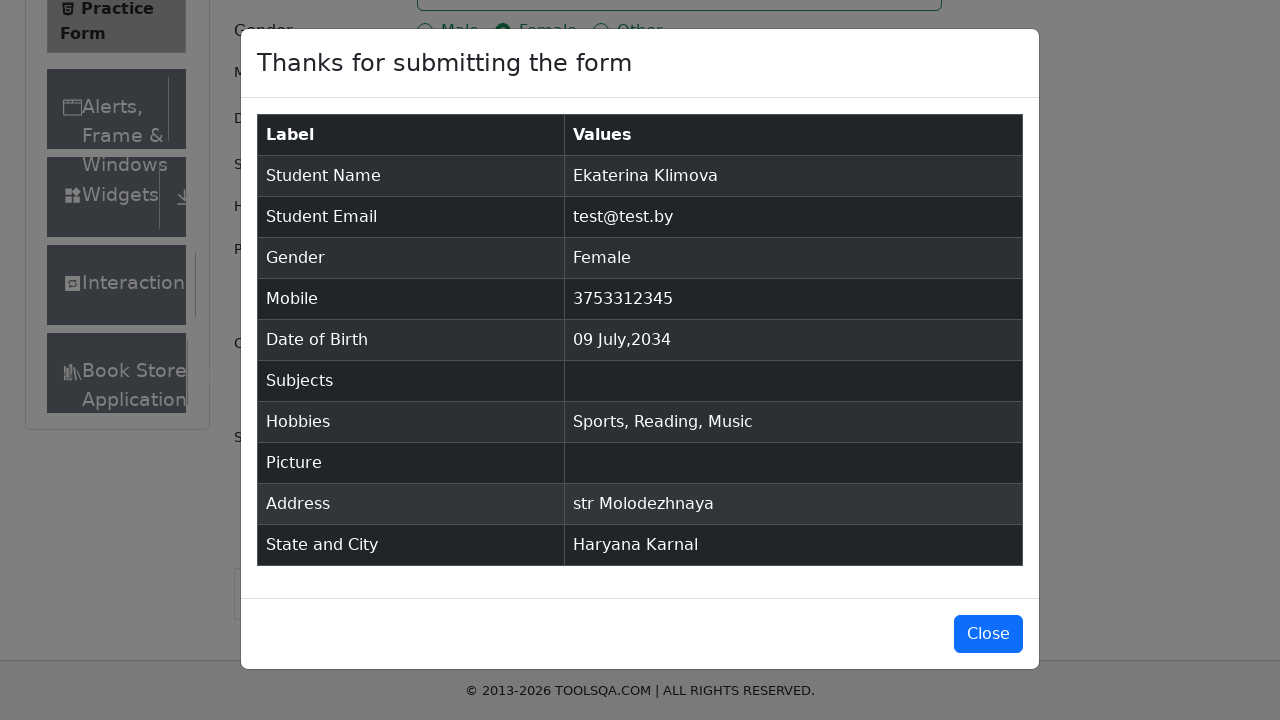

Retrieved student email from confirmation modal
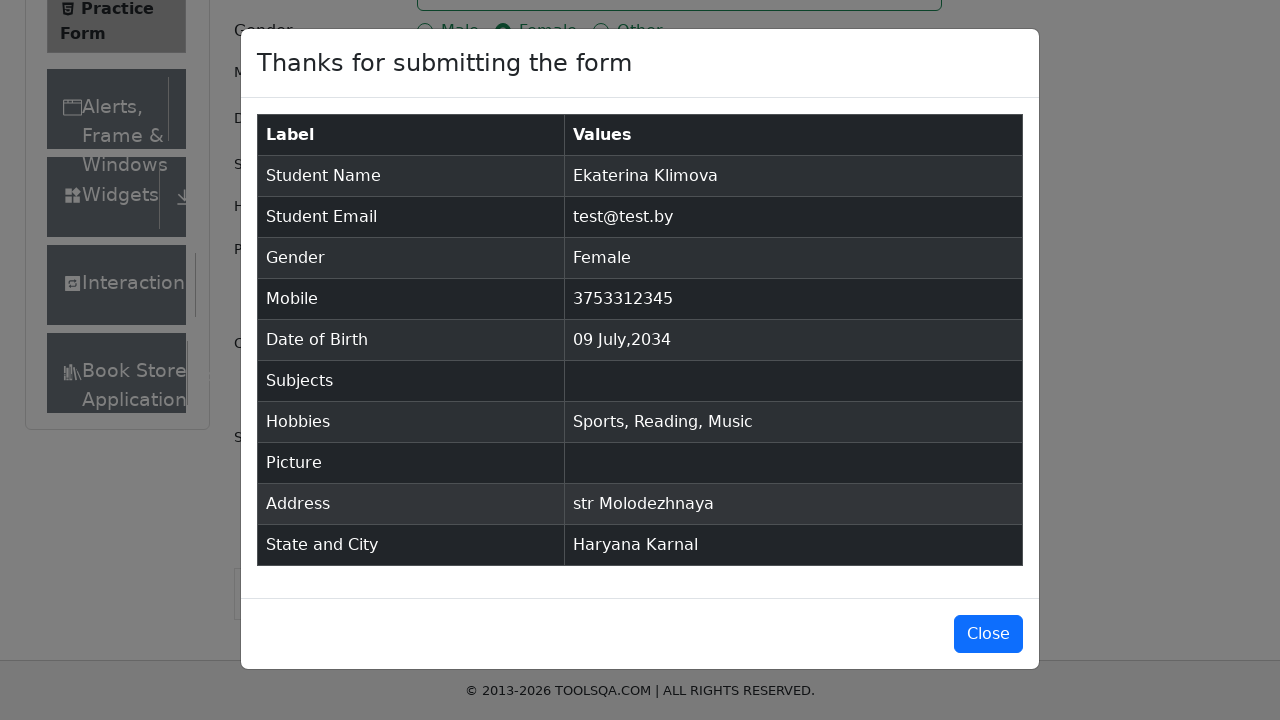

Retrieved gender from confirmation modal
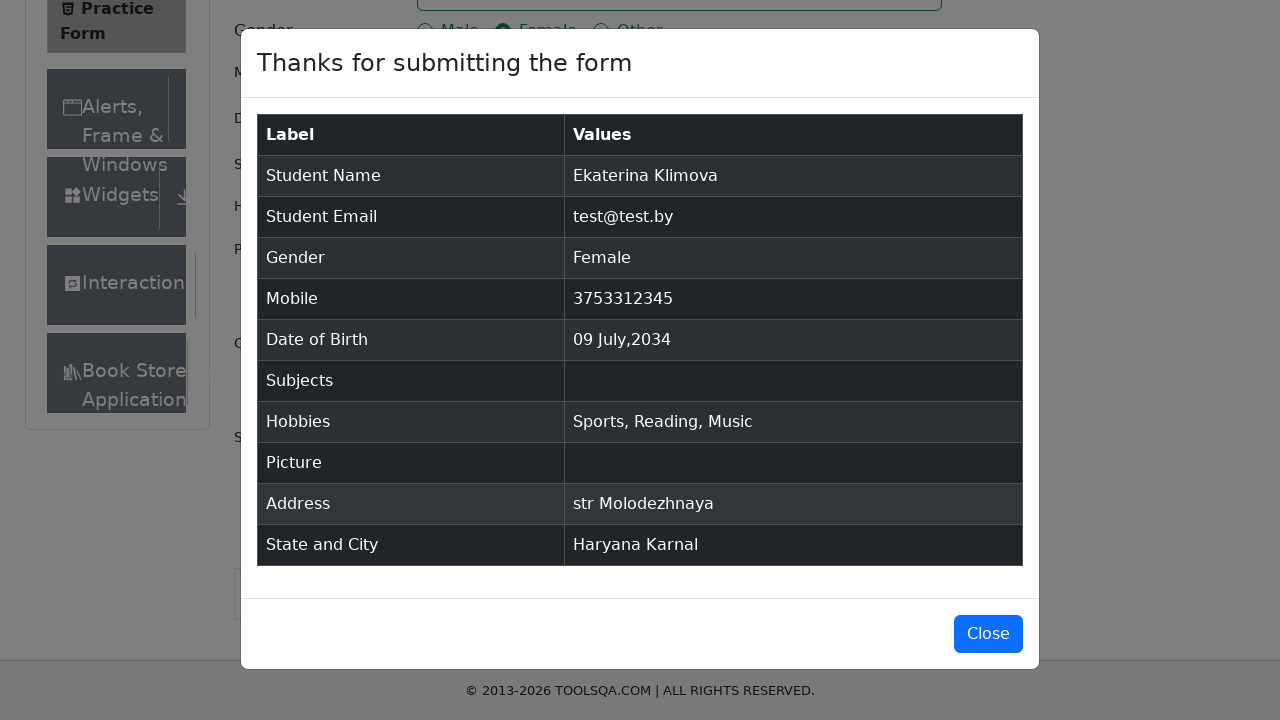

Retrieved mobile number from confirmation modal
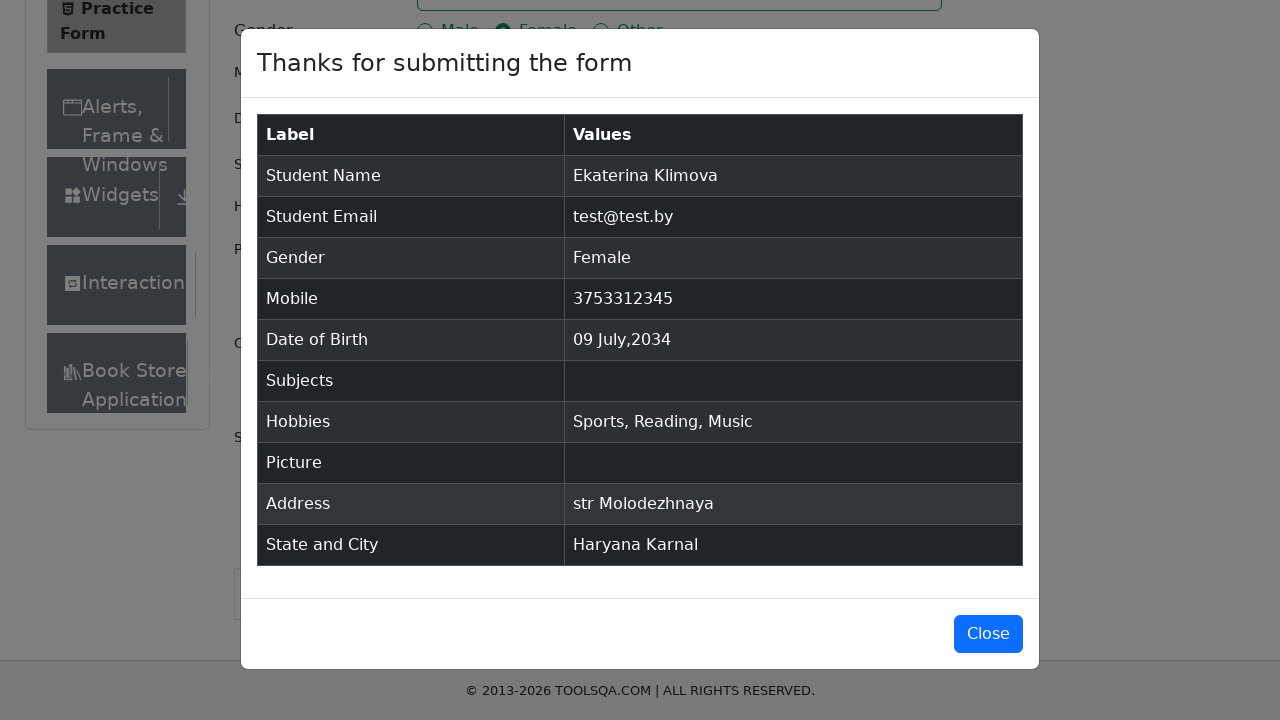

Retrieved date of birth from confirmation modal
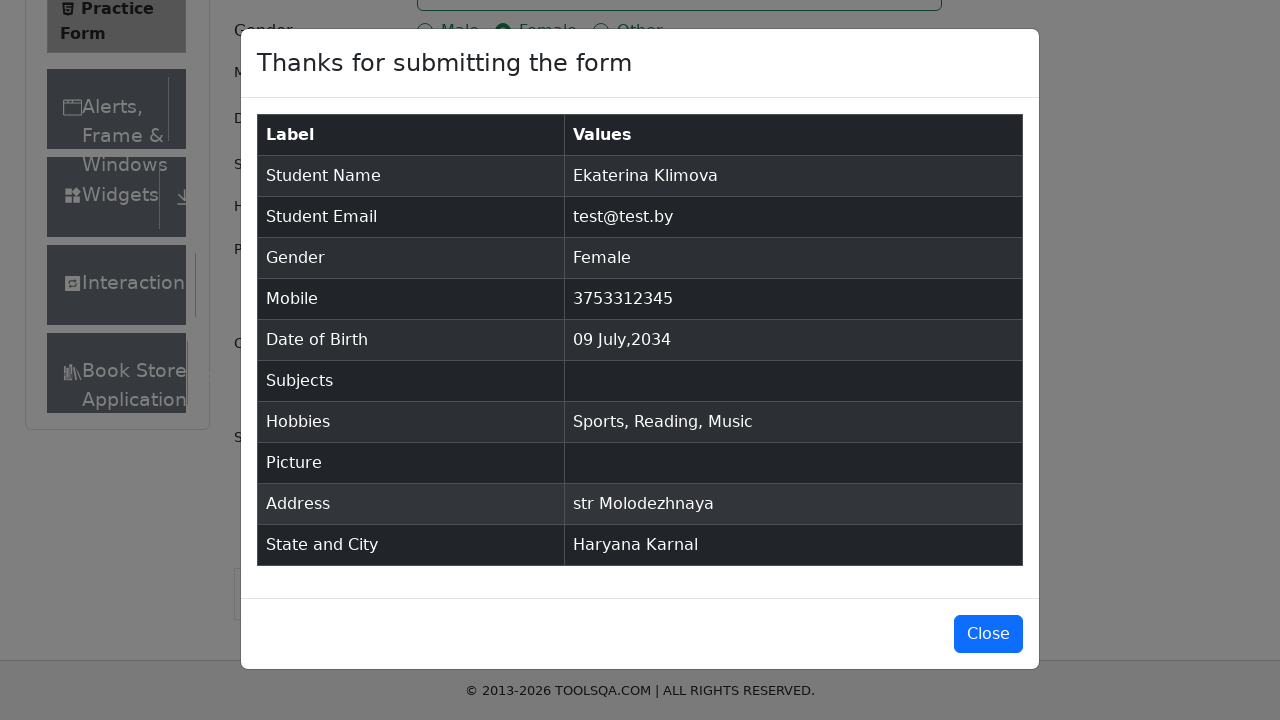

Retrieved hobbies from confirmation modal
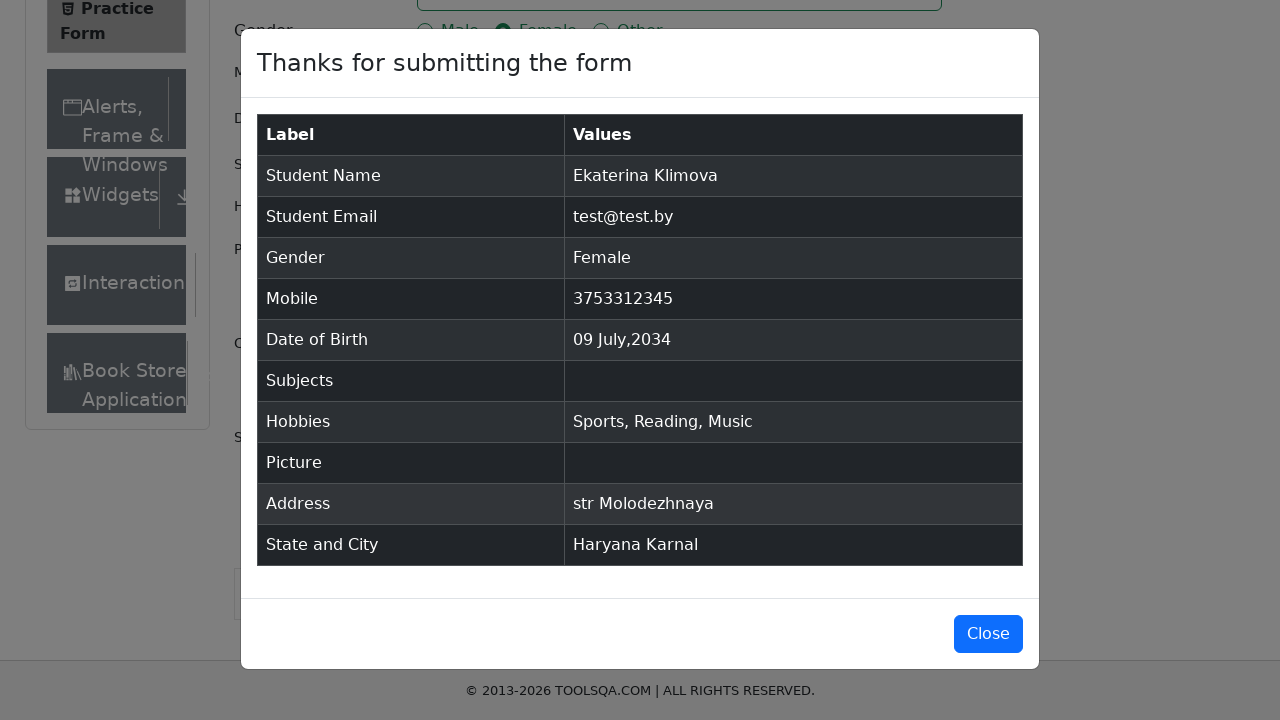

Retrieved address from confirmation modal
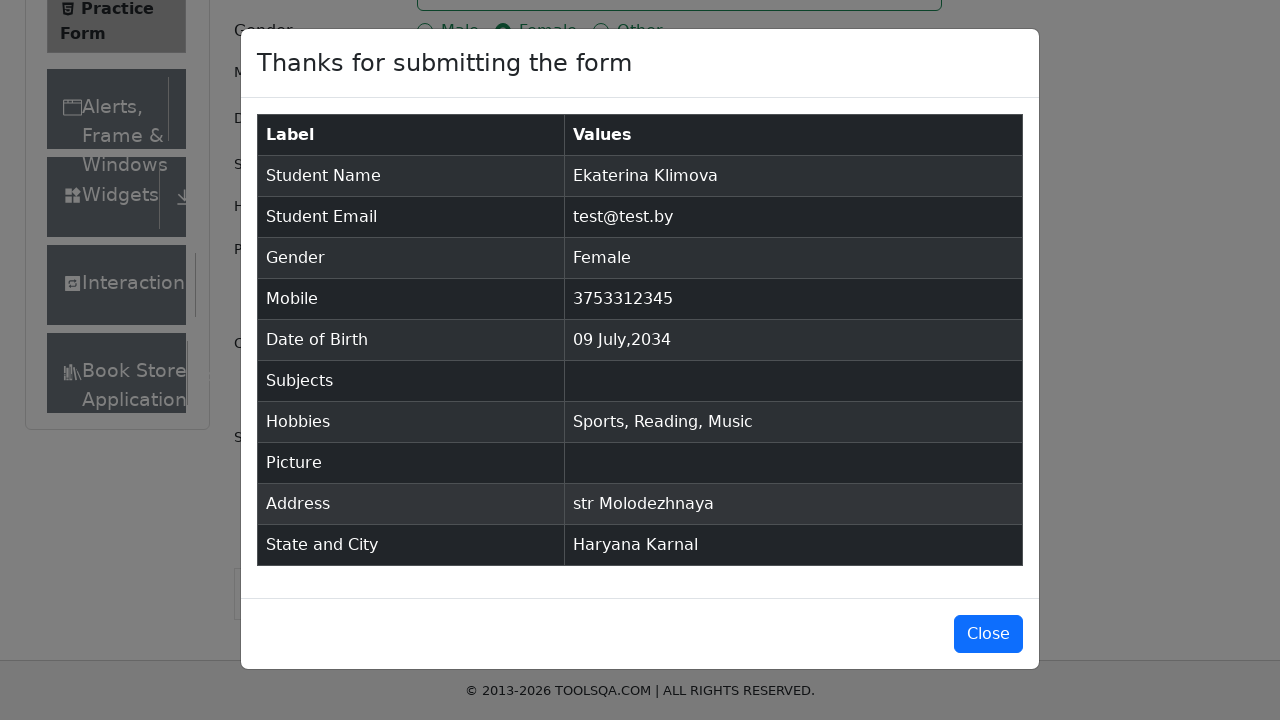

Retrieved state and city from confirmation modal
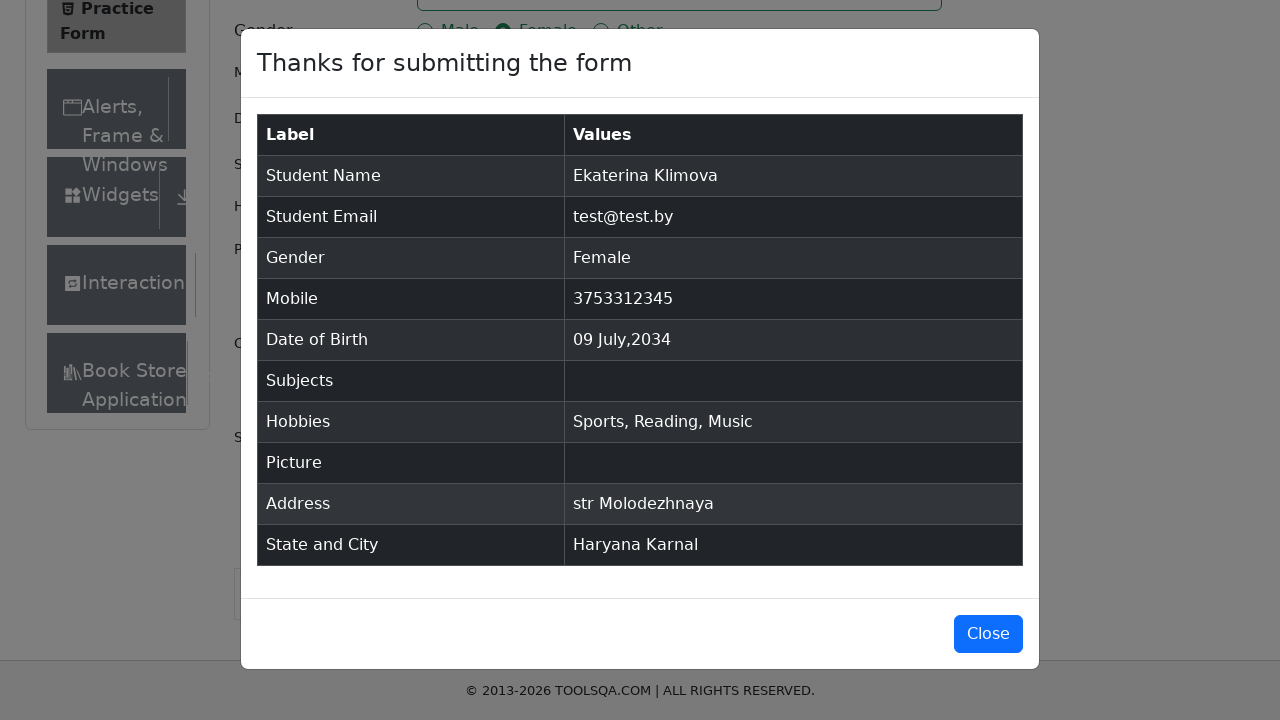

Verified student name is 'Ekaterina Klimova'
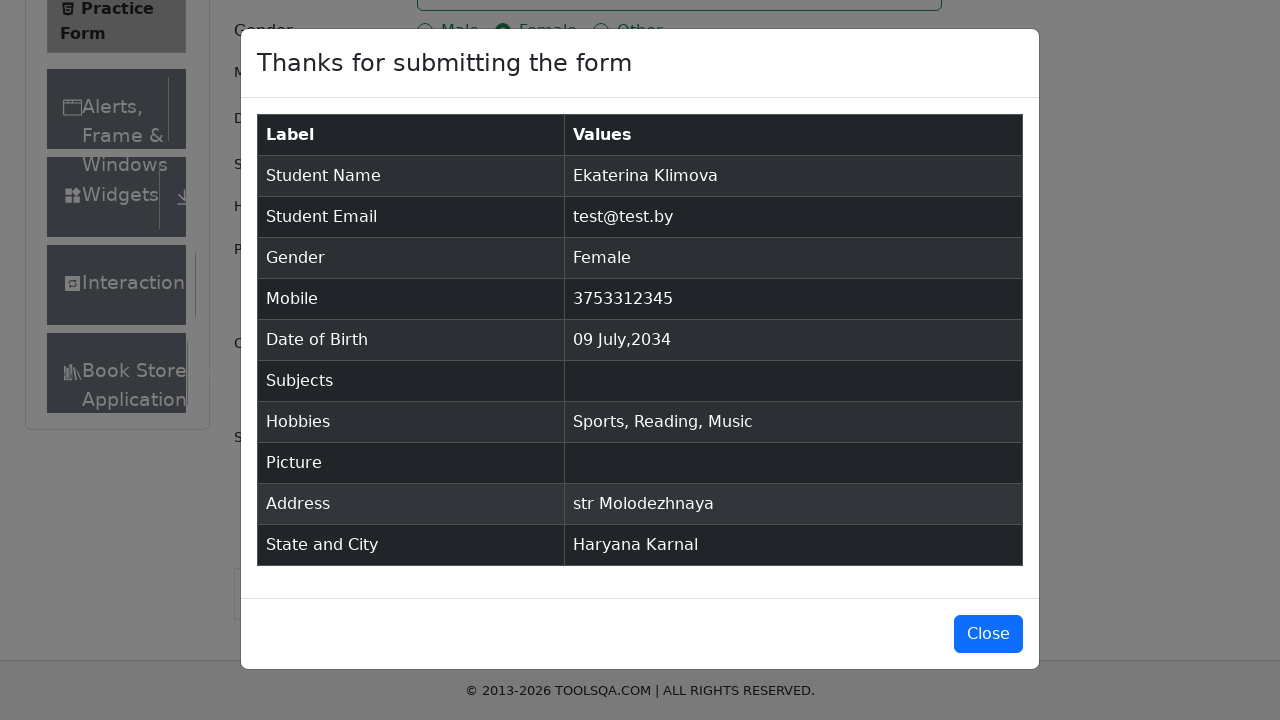

Verified email is 'test@test.by'
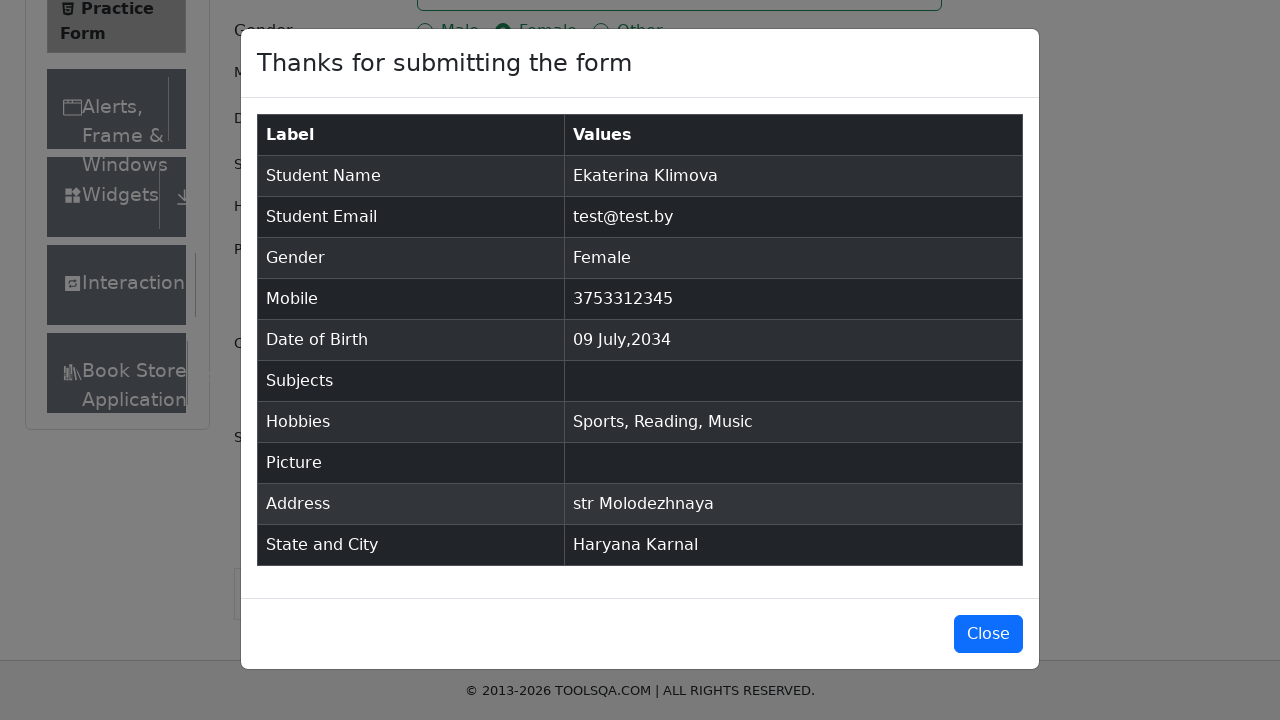

Verified gender is 'Female'
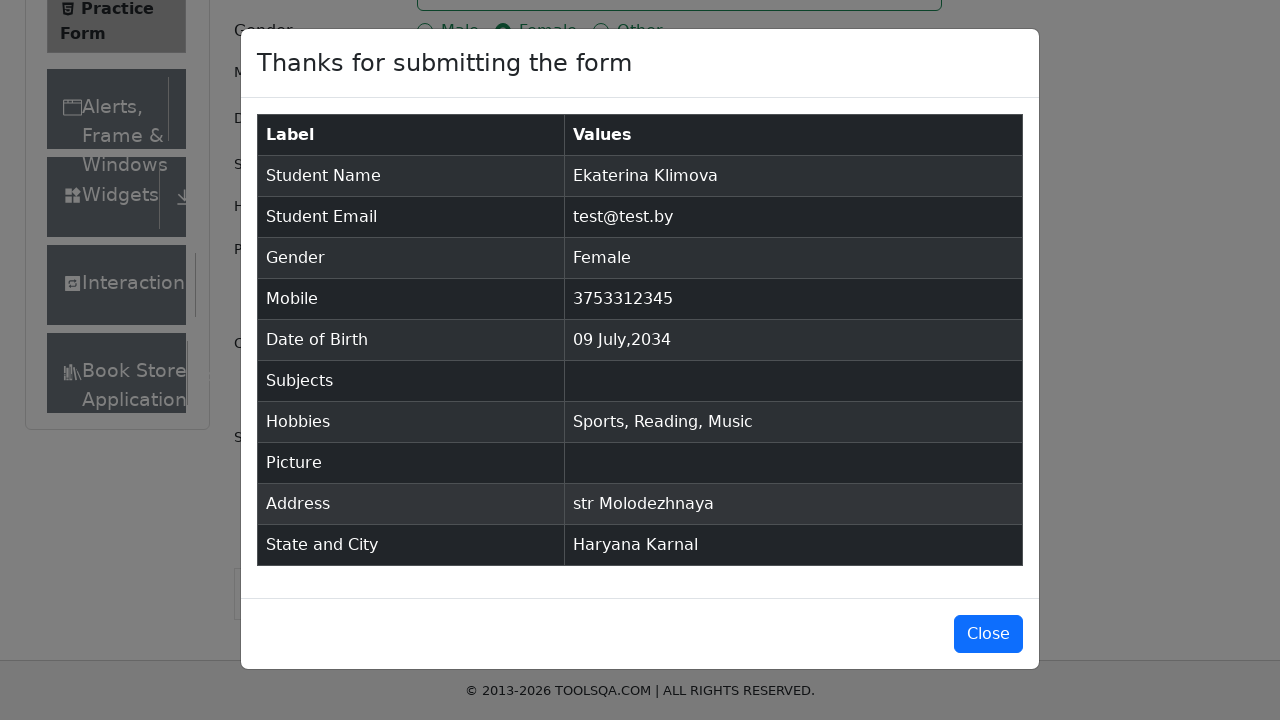

Verified mobile number is '3753312345'
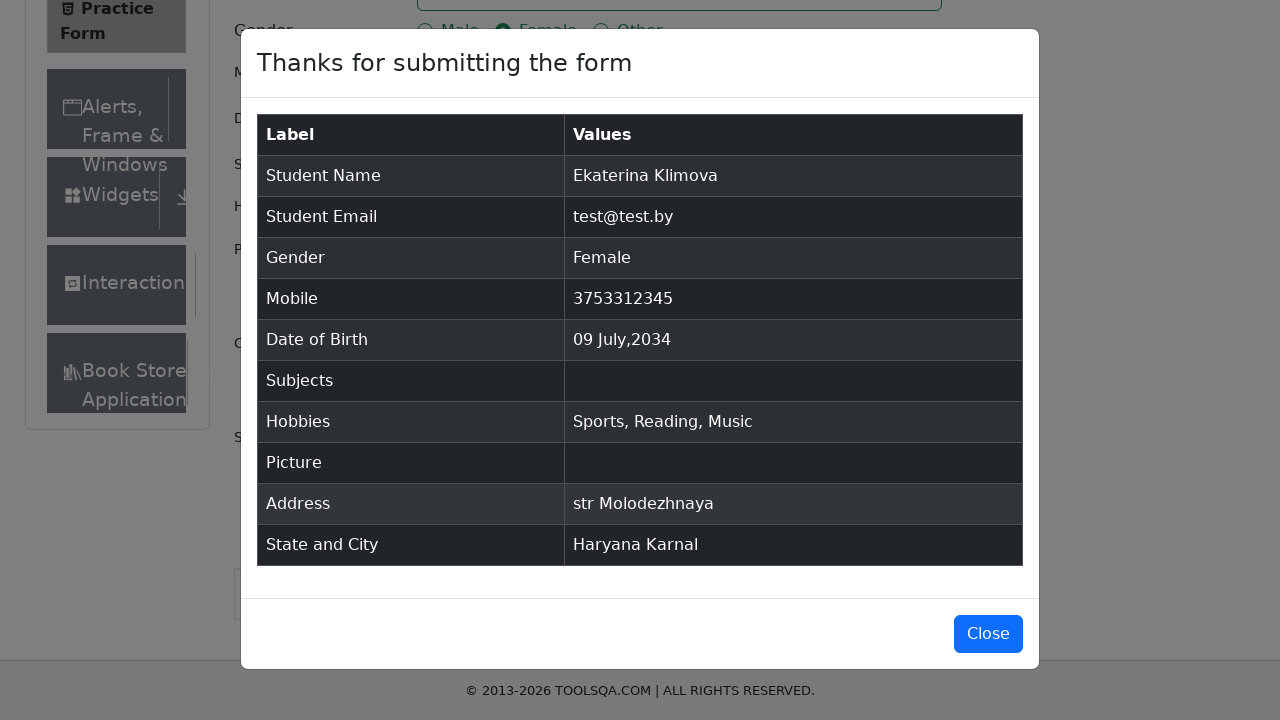

Verified date of birth is '09 July,2034'
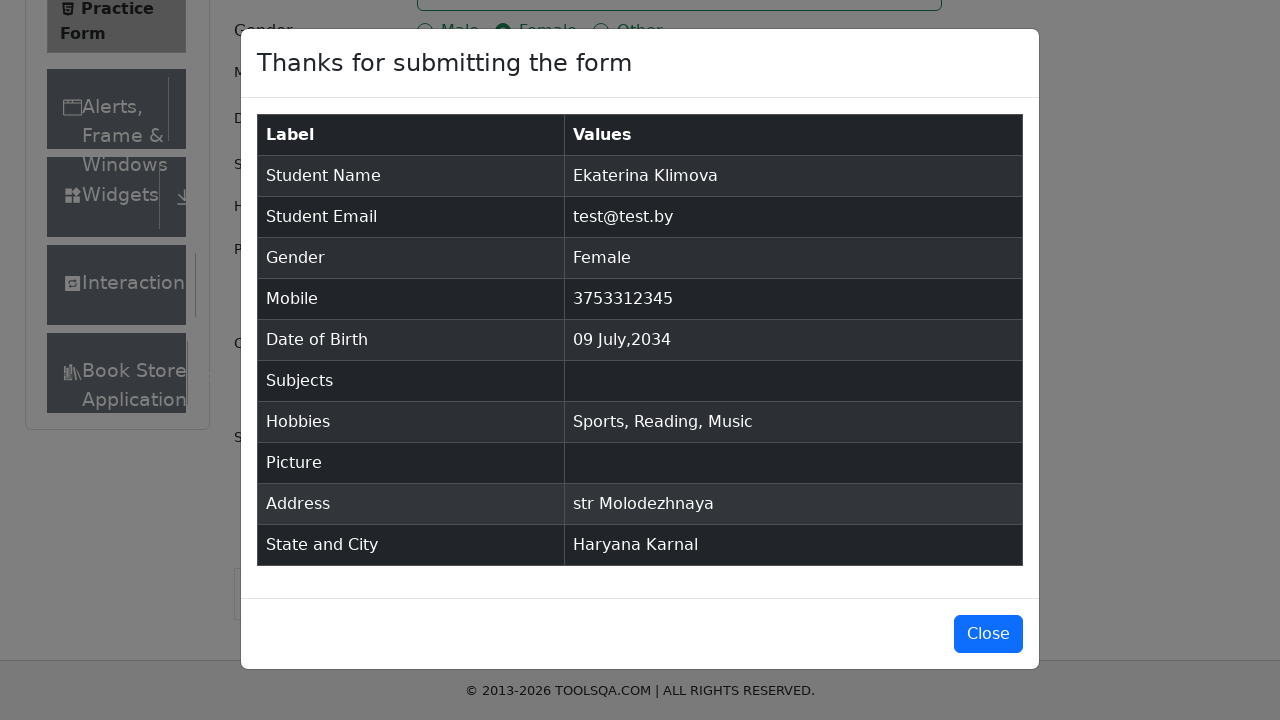

Verified hobbies are 'Sports, Reading, Music'
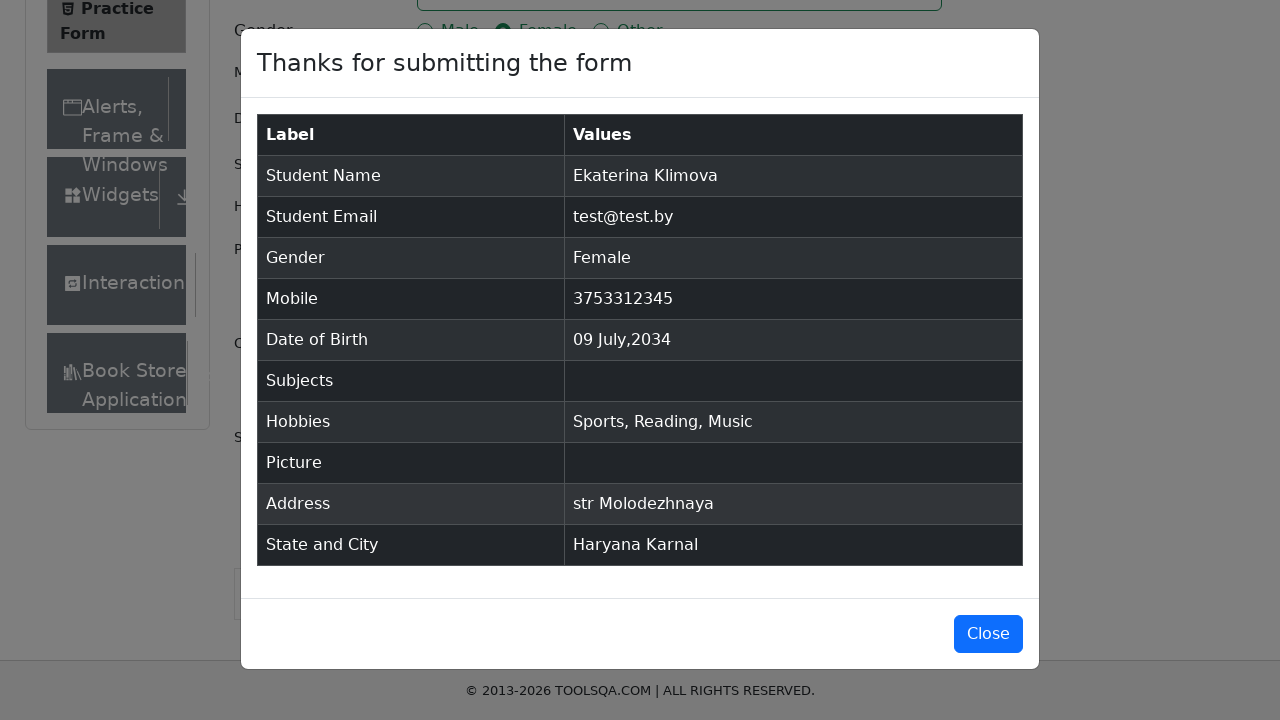

Verified address is 'str Molodezhnaya'
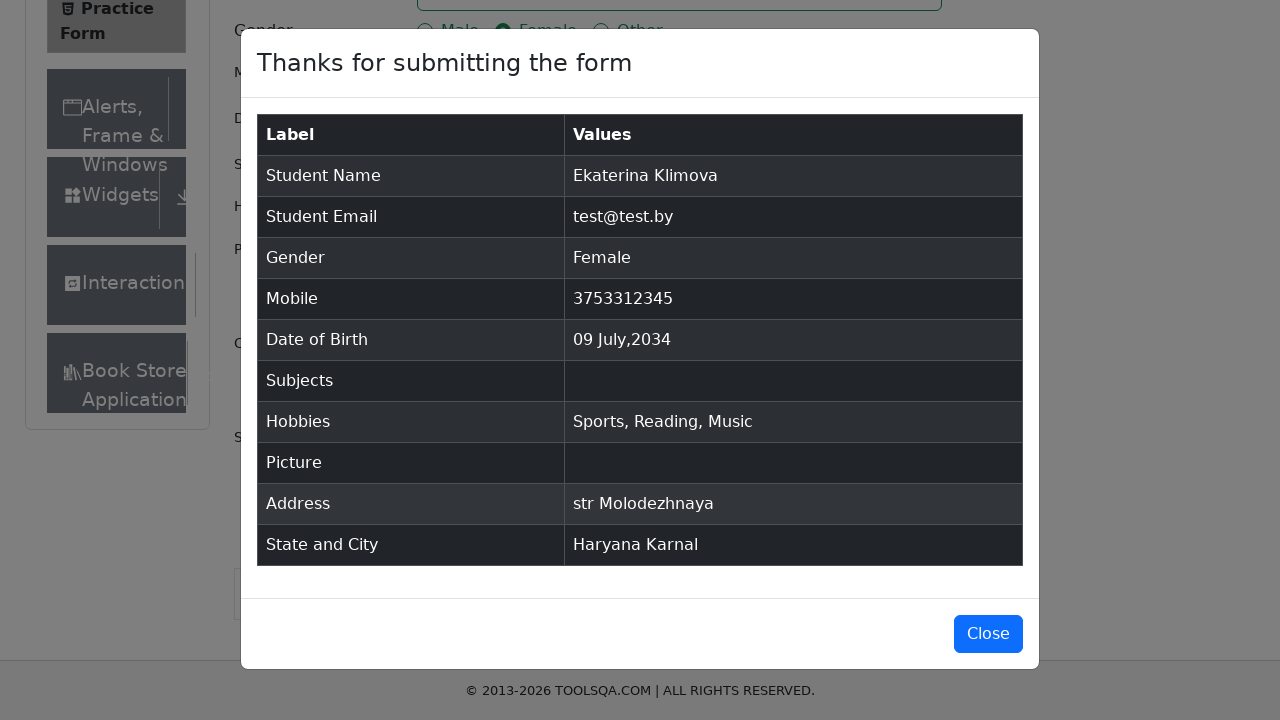

Verified state and city is 'Haryana Karnal'
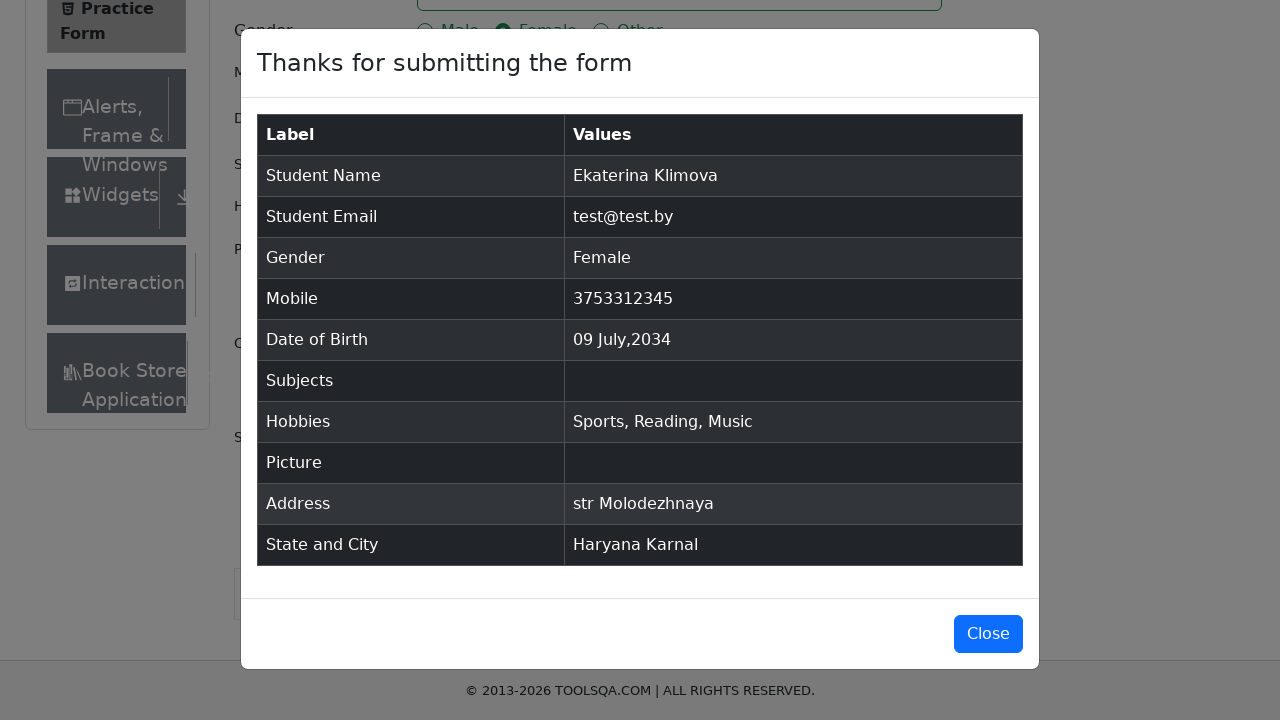

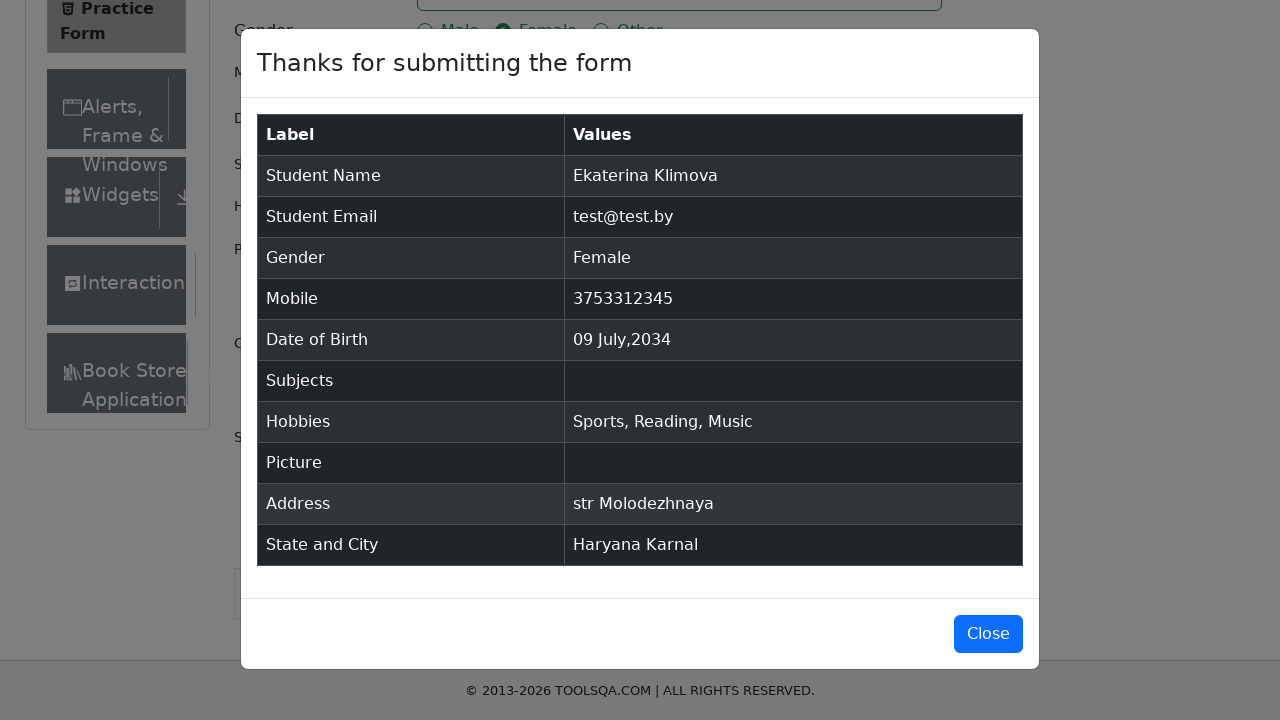